Navigates to a webpage and scrolls through the entire page to trigger lazy-loaded images and content, simulating a user reading through the full page.

Starting URL: https://intro.nyuadim.com/2022/12/14/final-project-documentation-metadrive/

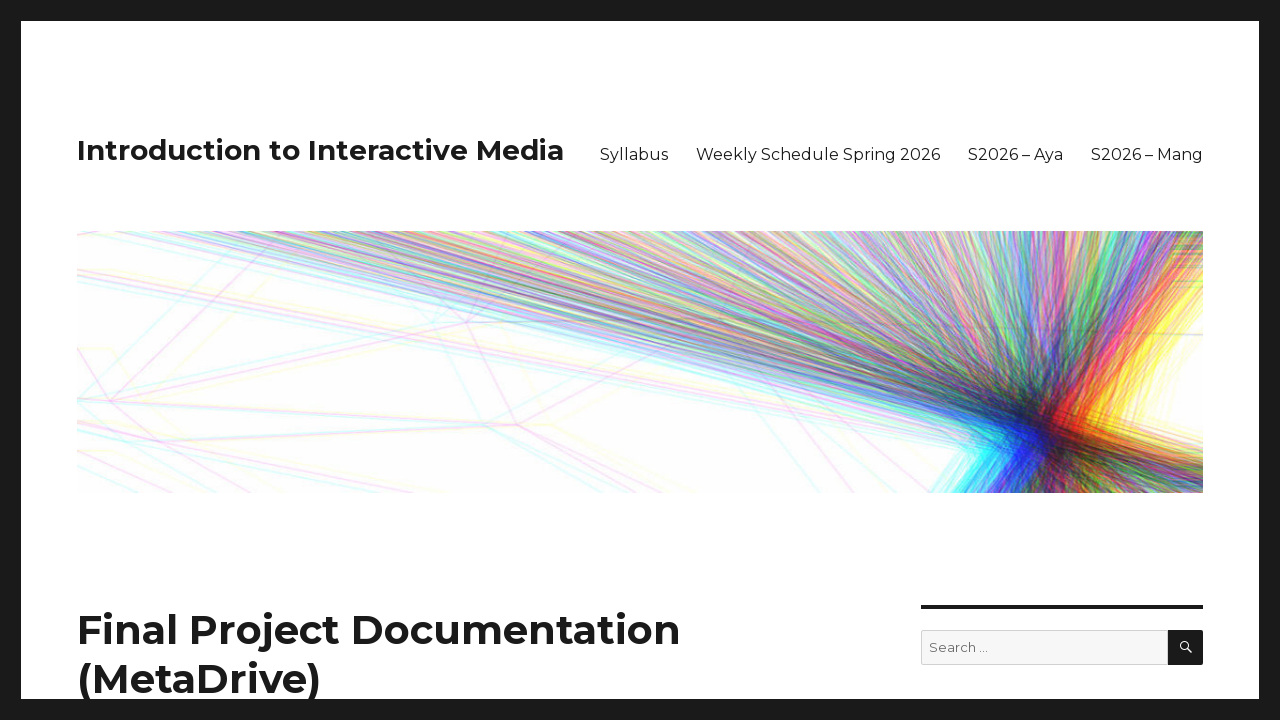

Waited for page to reach domcontentloaded state
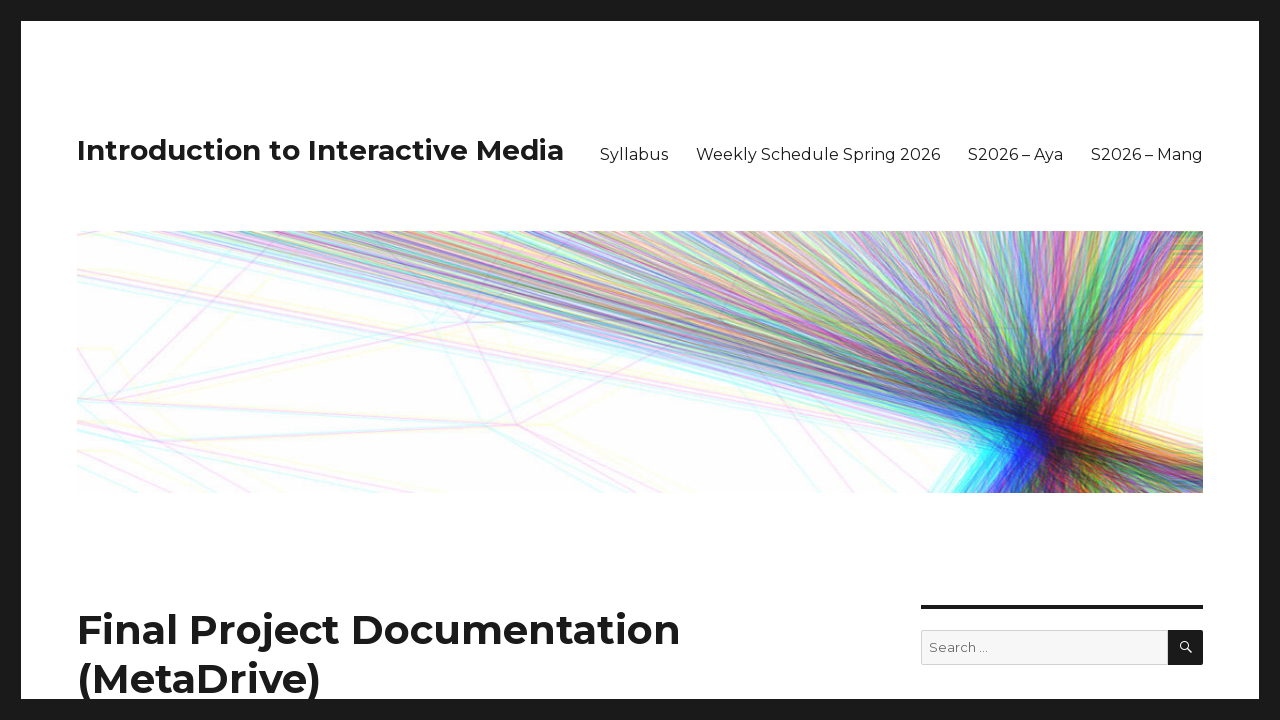

Retrieved page scroll height
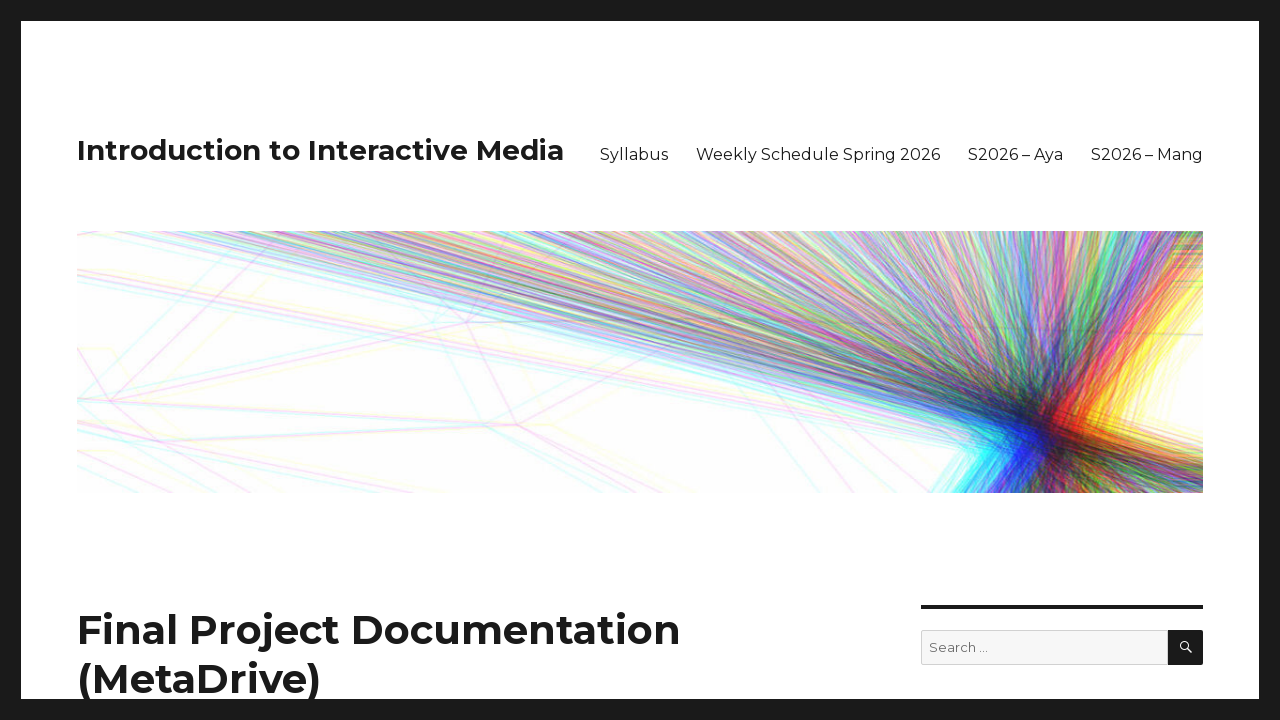

Retrieved window height
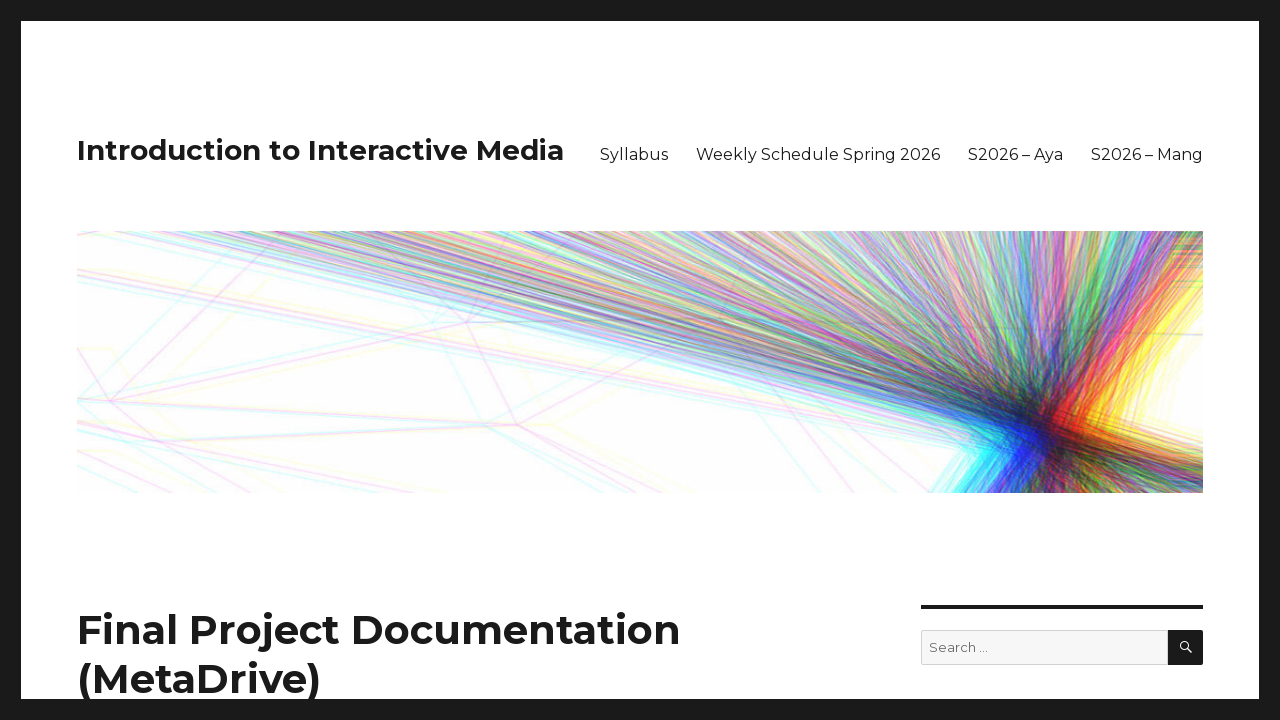

Scrolled to position 0
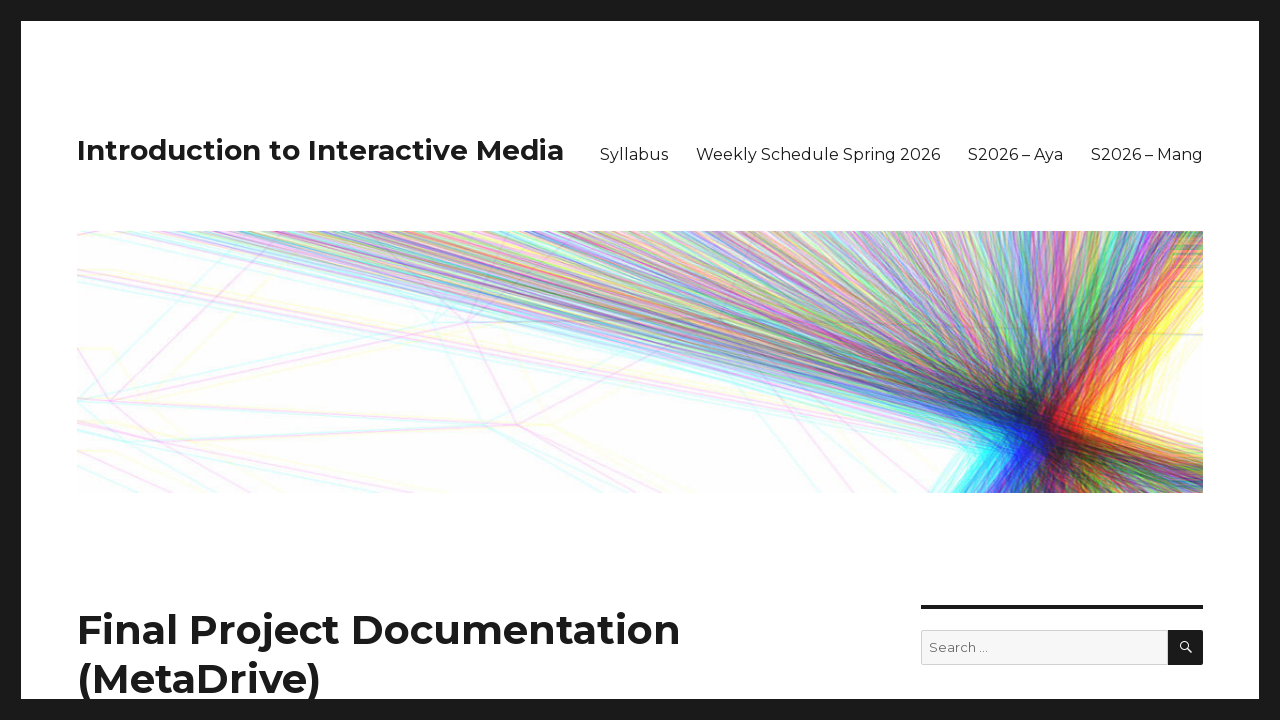

Waited 500ms for lazy-loaded content to load
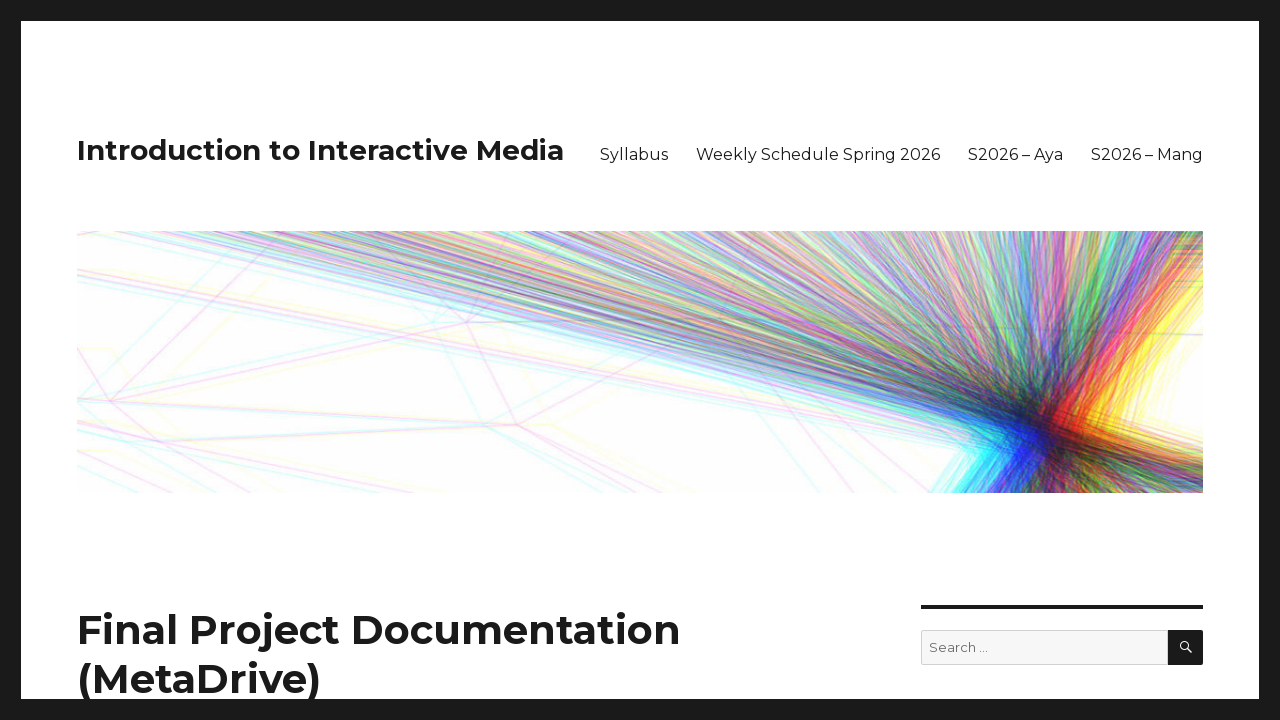

Scrolled to position 648.0
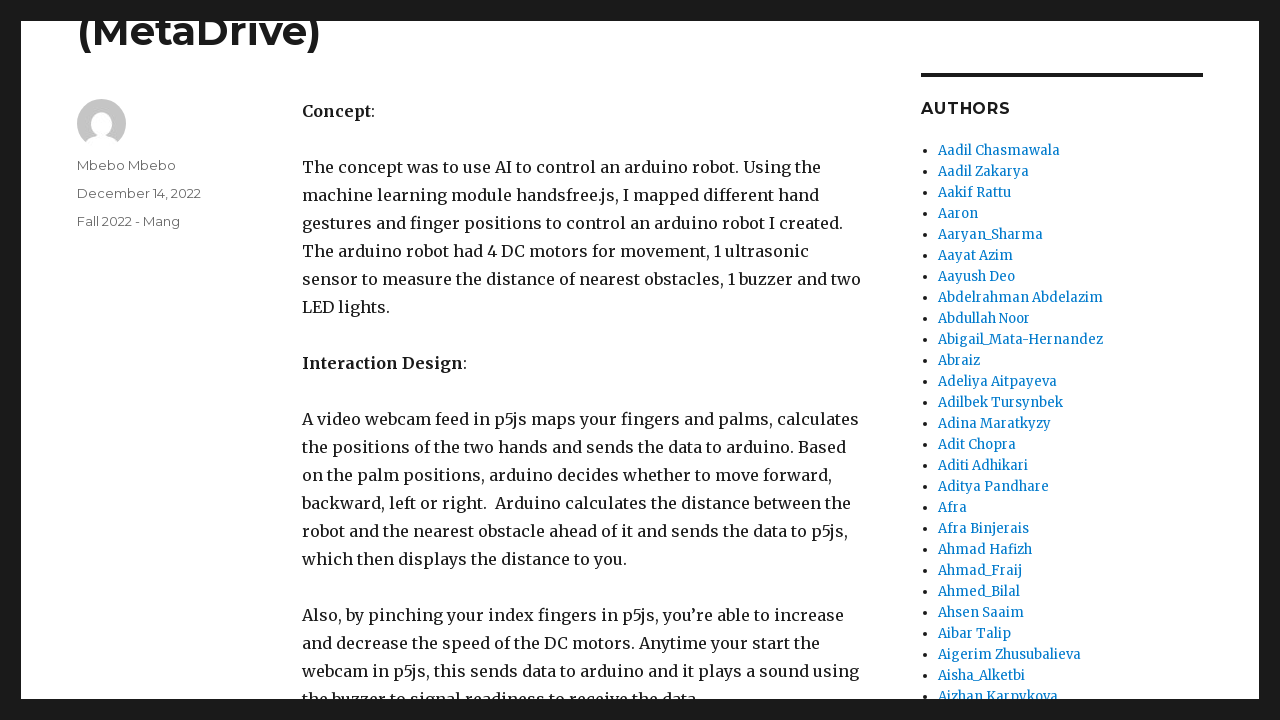

Waited 500ms for lazy-loaded content to load
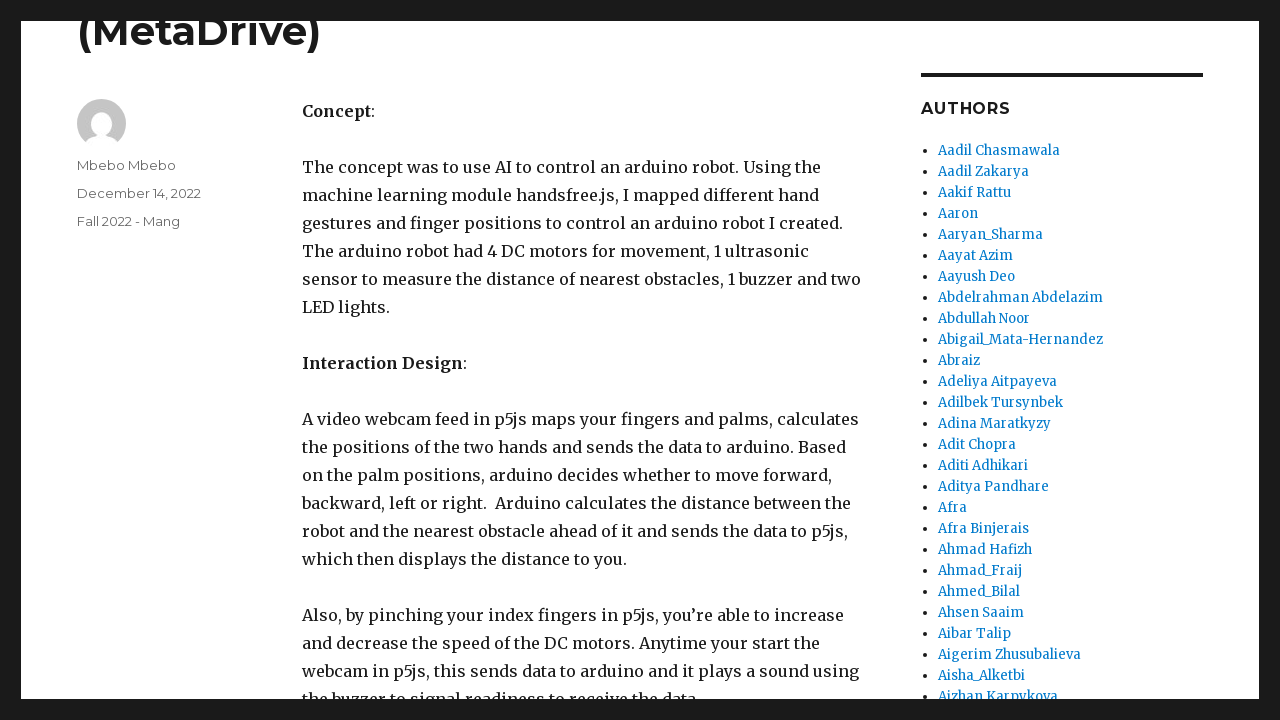

Scrolled to position 1296.0
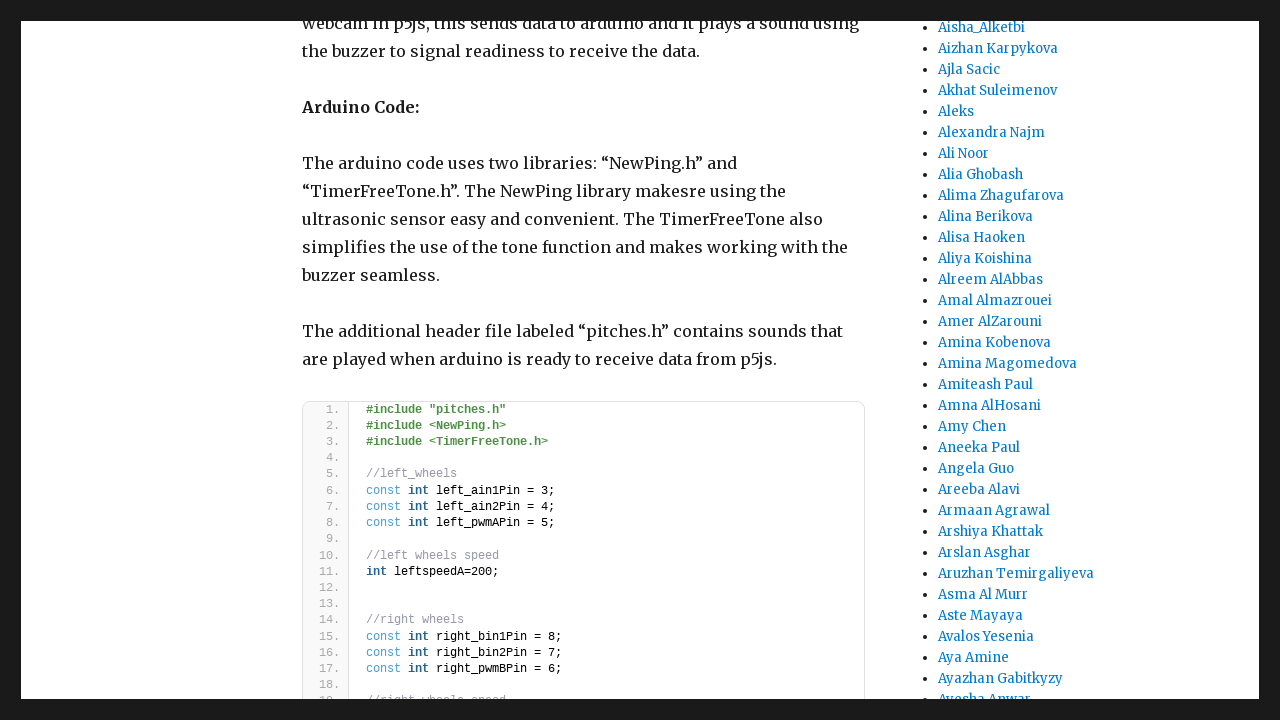

Waited 500ms for lazy-loaded content to load
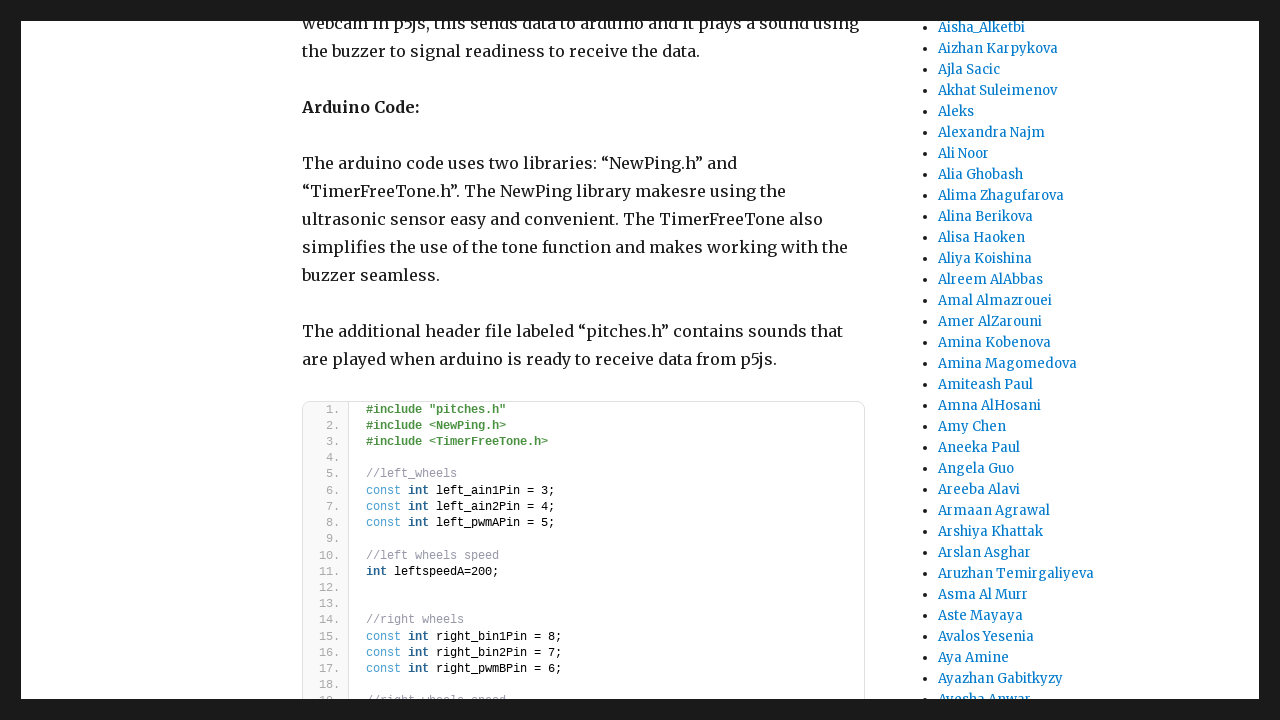

Scrolled to position 1944.0
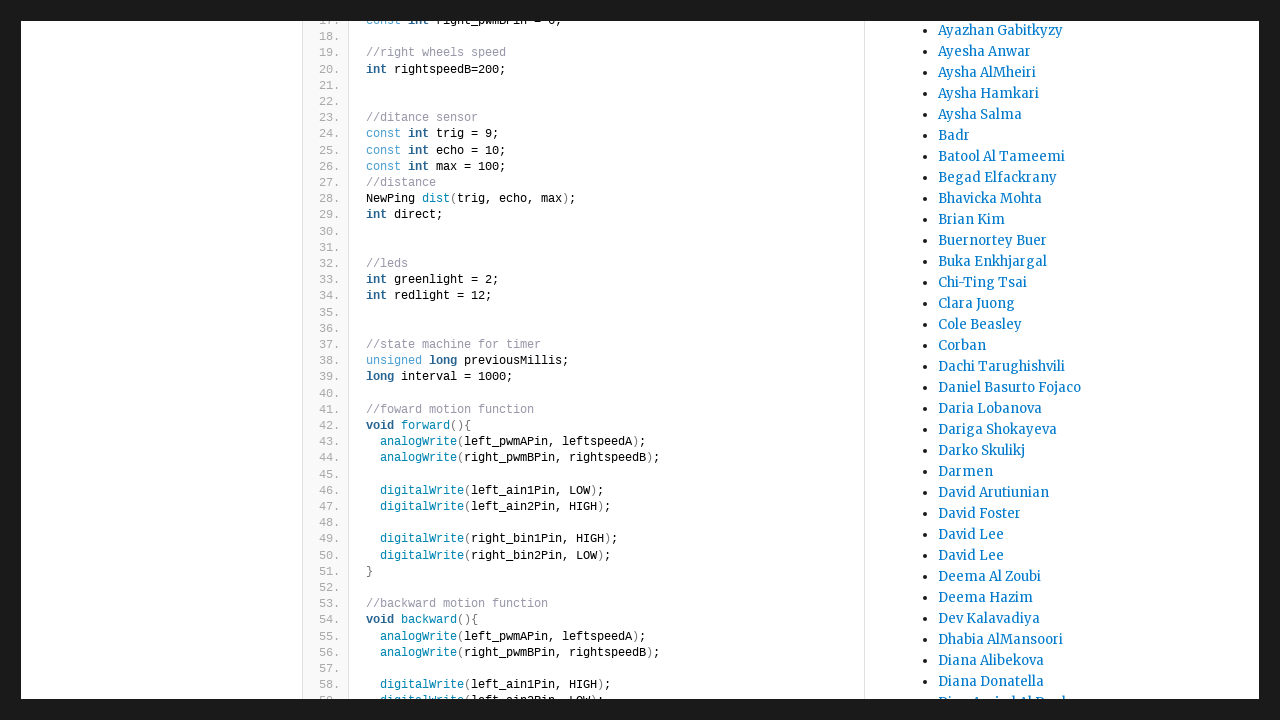

Waited 500ms for lazy-loaded content to load
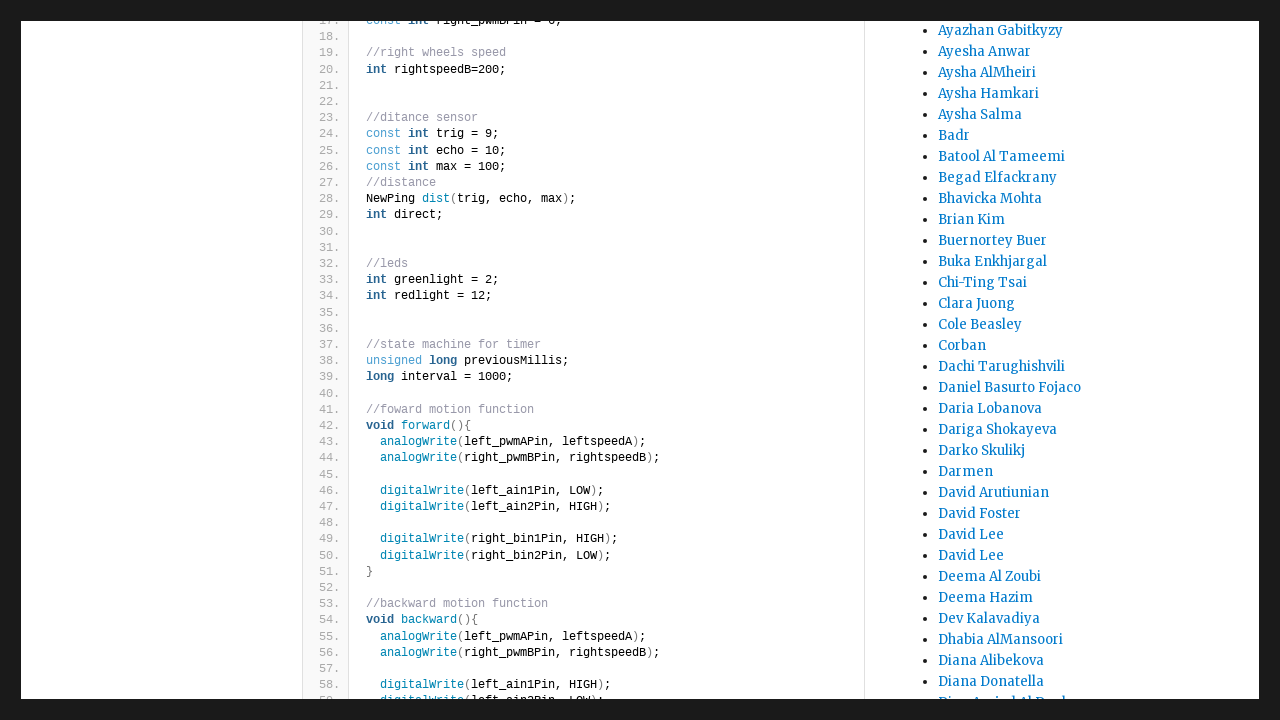

Scrolled to position 2592.0
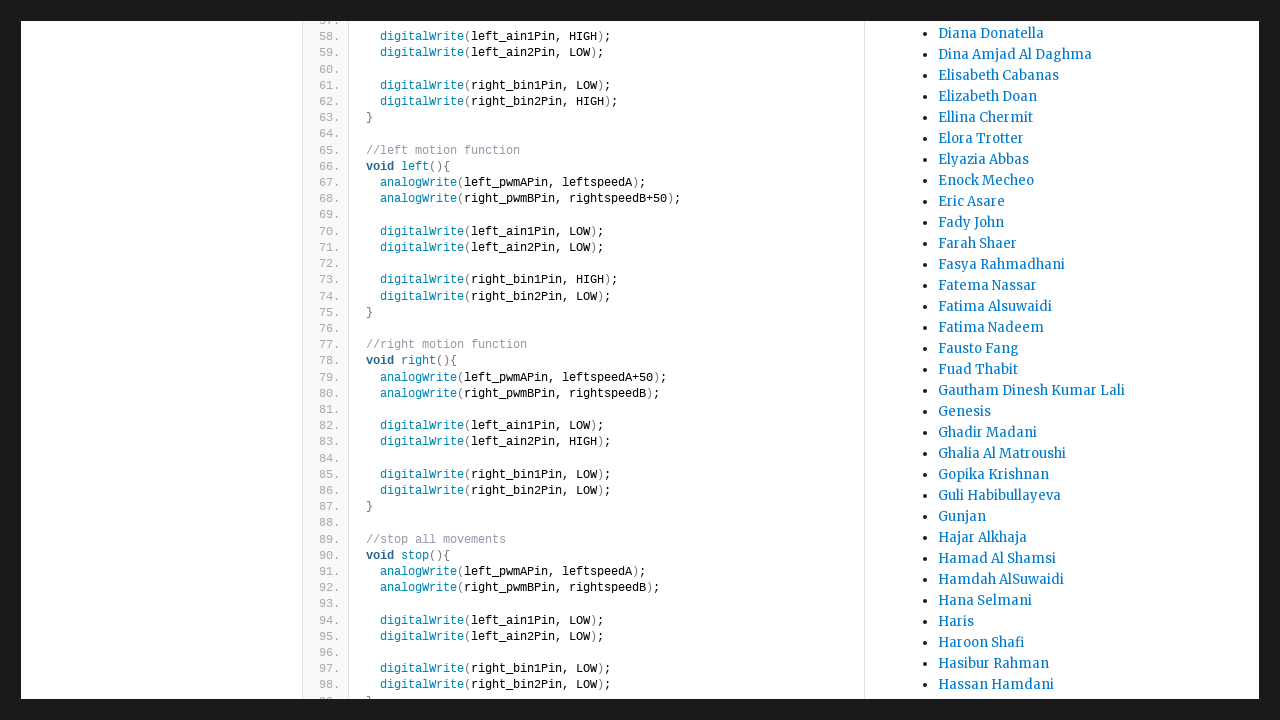

Waited 500ms for lazy-loaded content to load
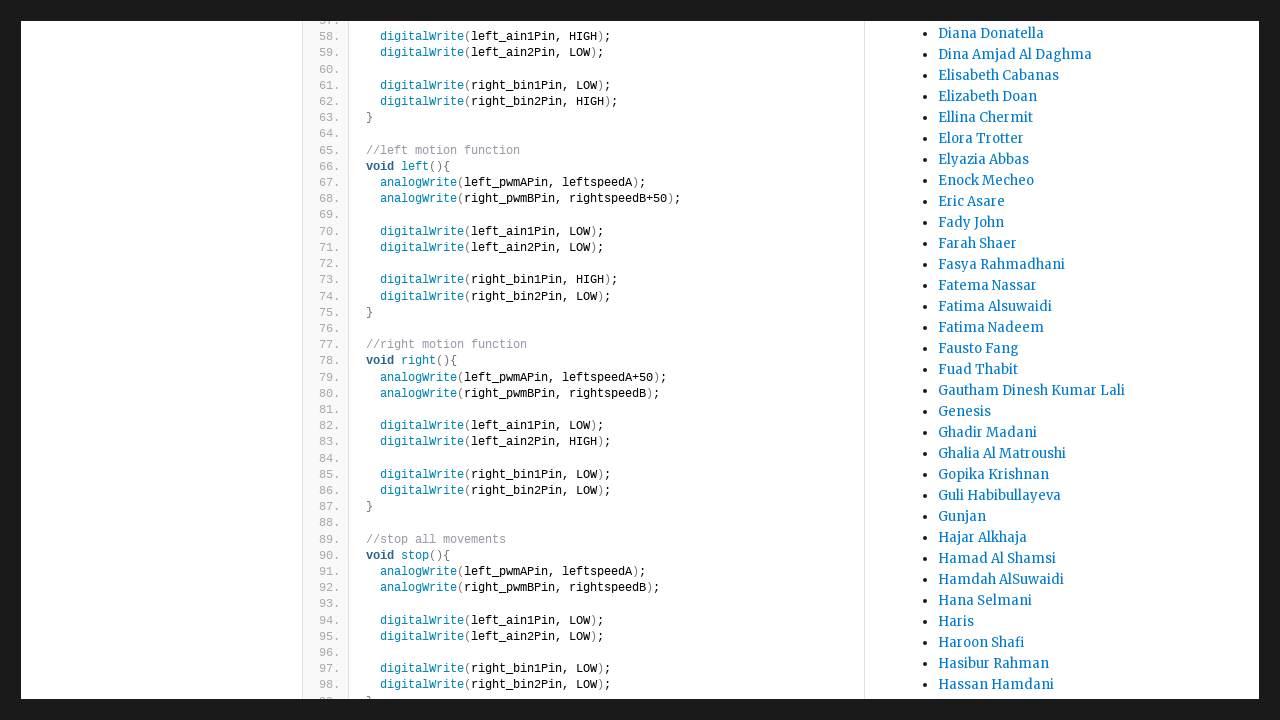

Scrolled to position 3240.0
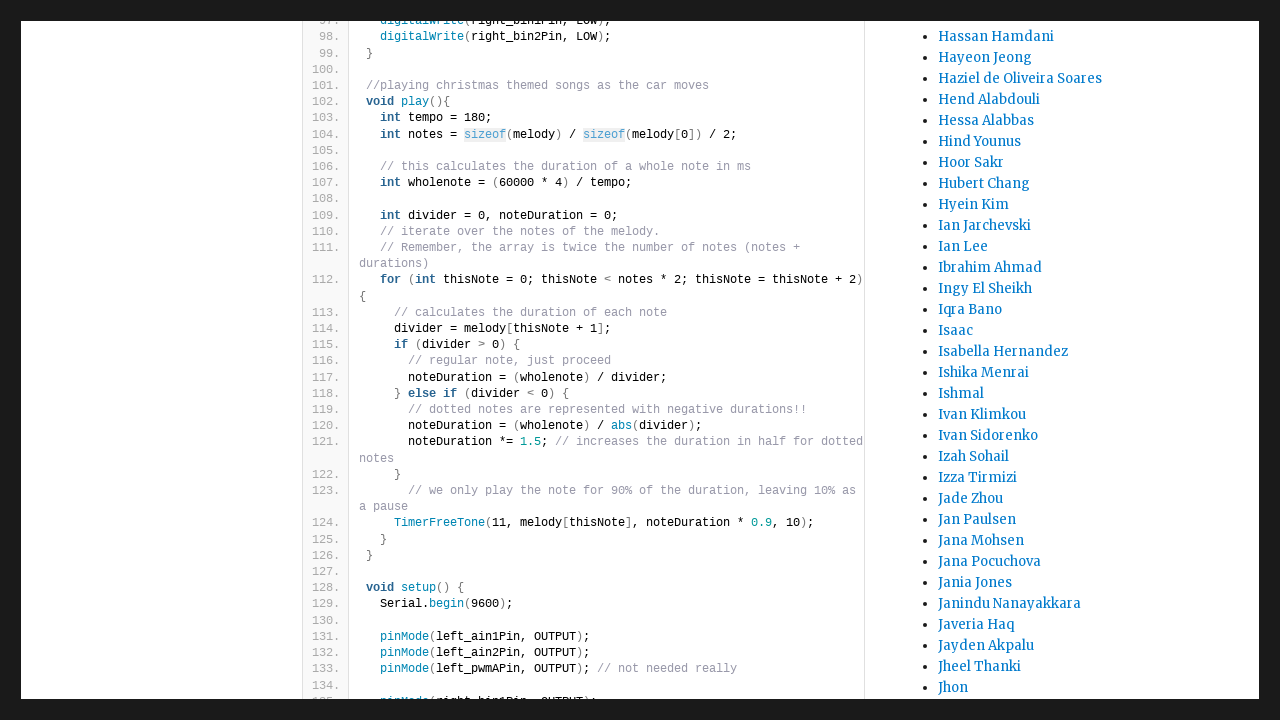

Waited 500ms for lazy-loaded content to load
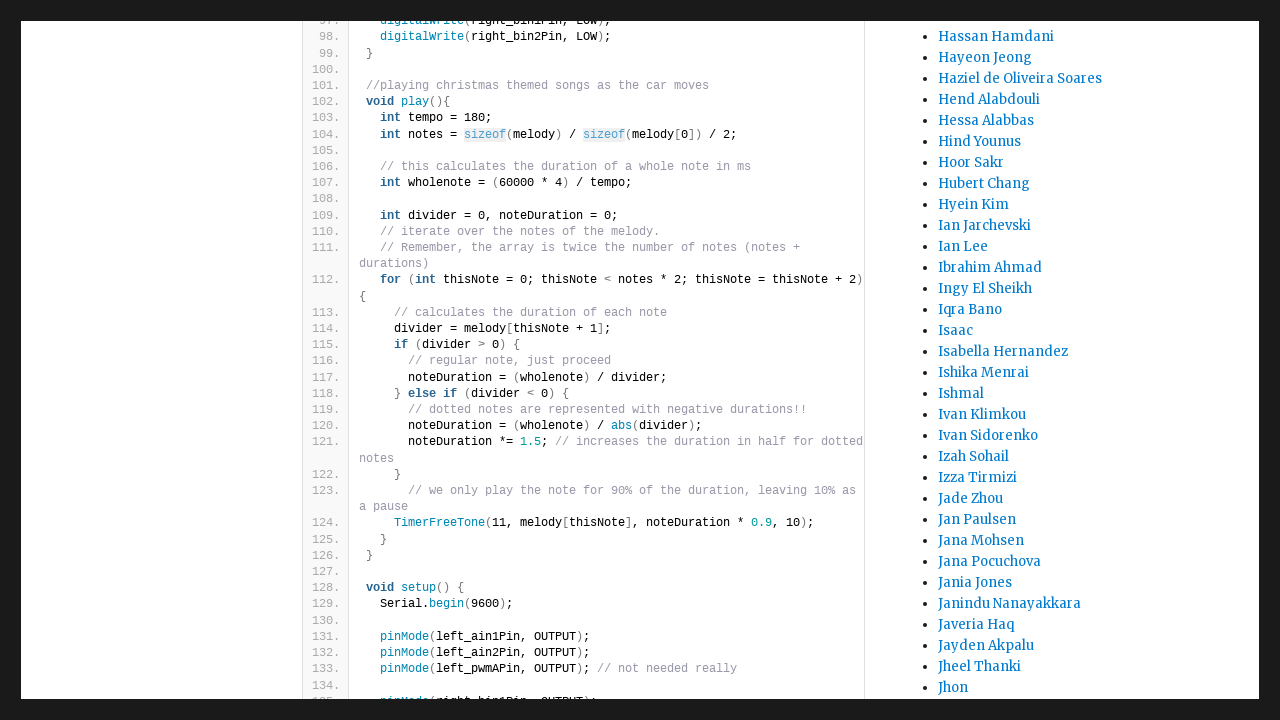

Scrolled to position 3888.0
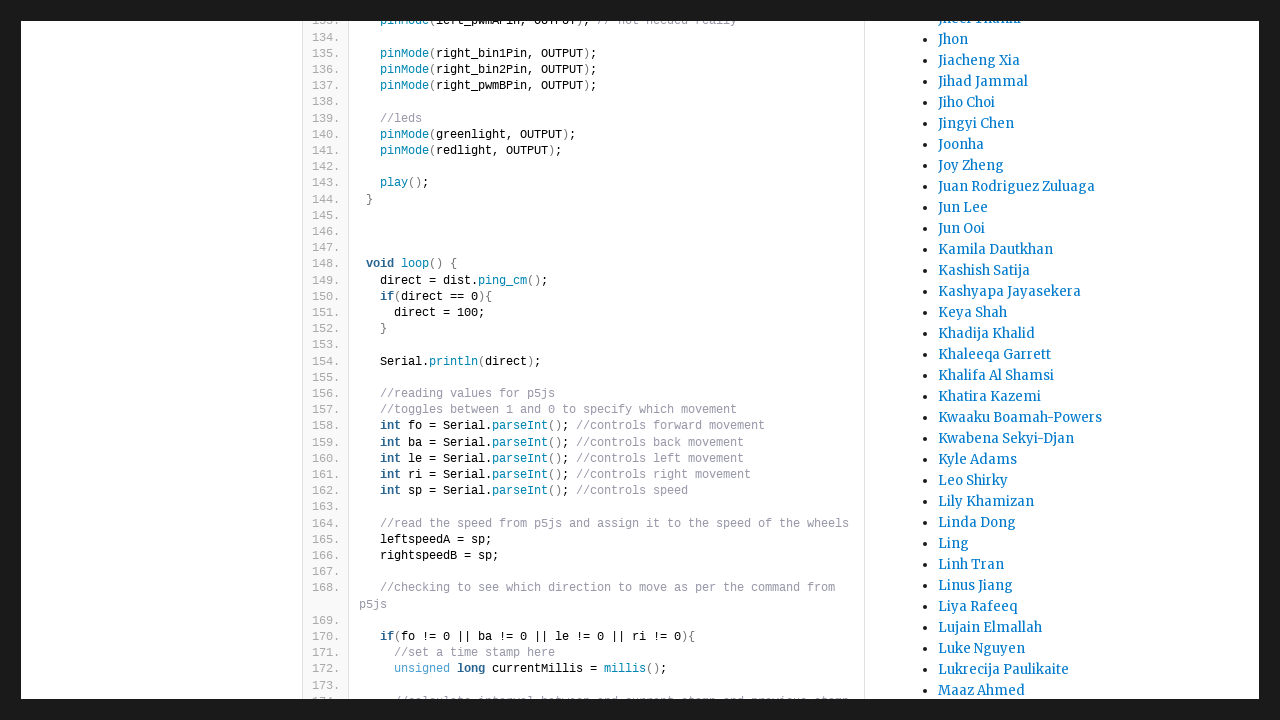

Waited 500ms for lazy-loaded content to load
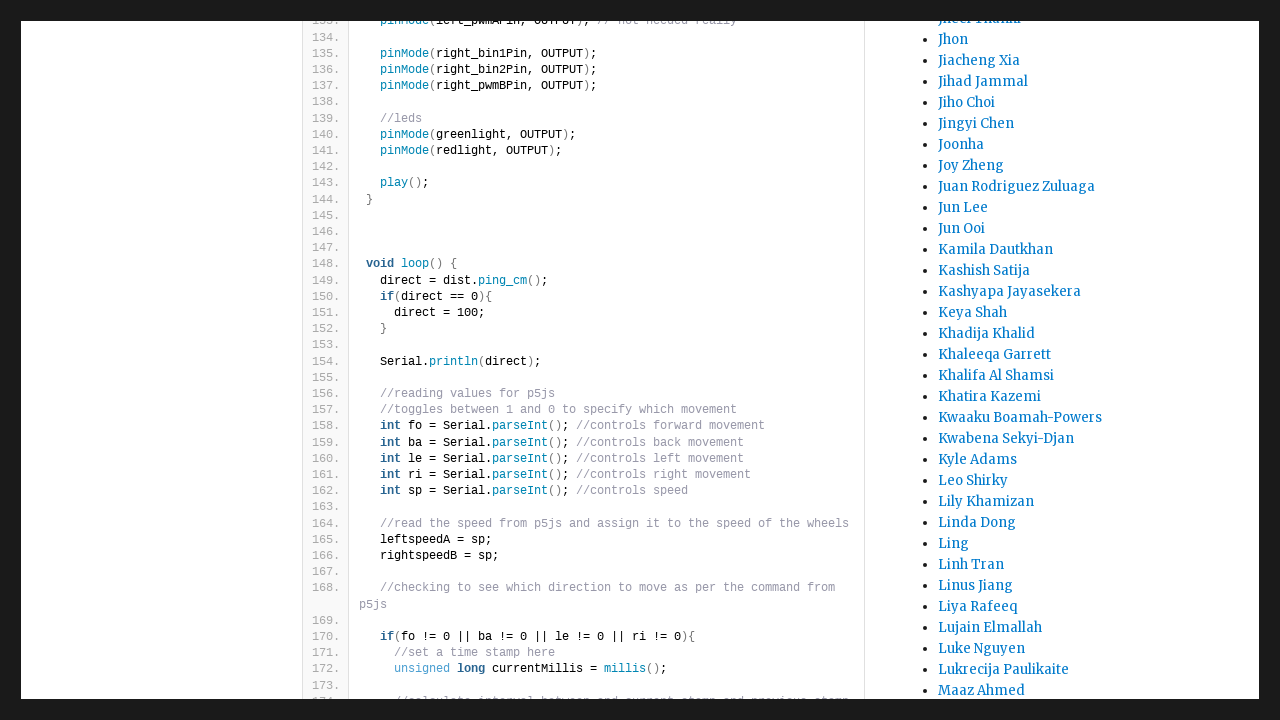

Scrolled to position 4536.0
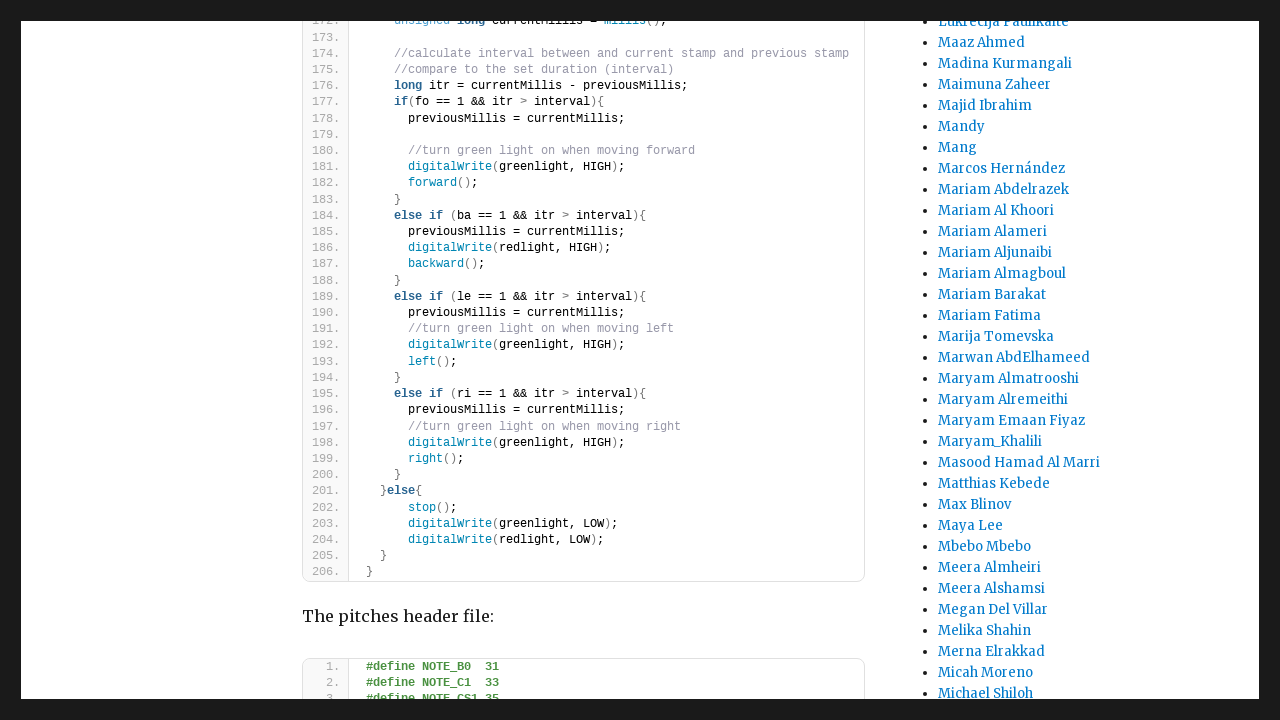

Waited 500ms for lazy-loaded content to load
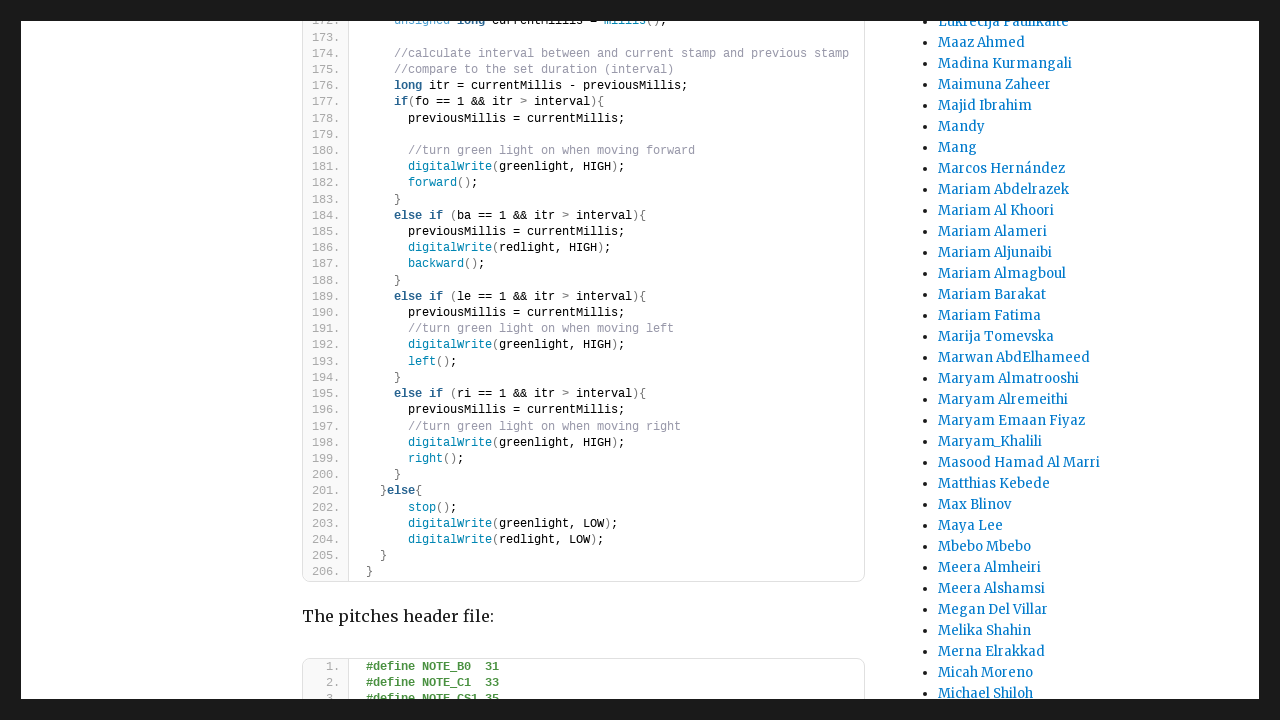

Scrolled to position 5184.0
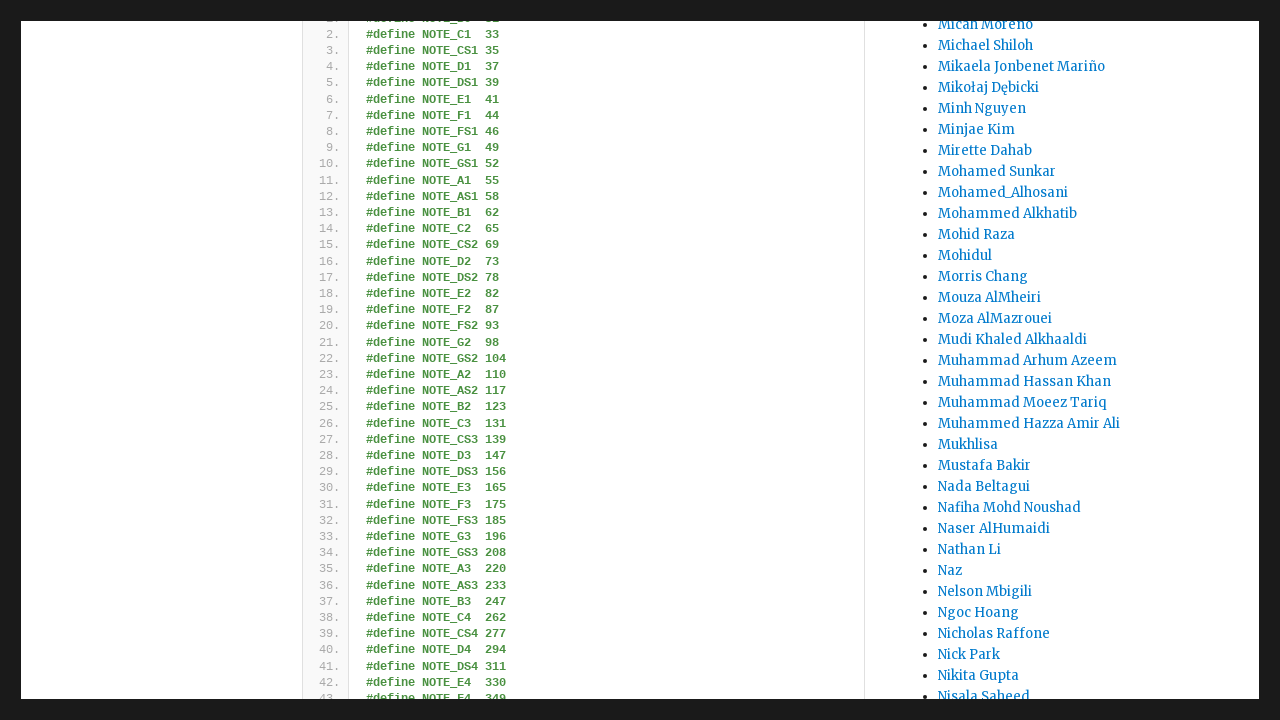

Waited 500ms for lazy-loaded content to load
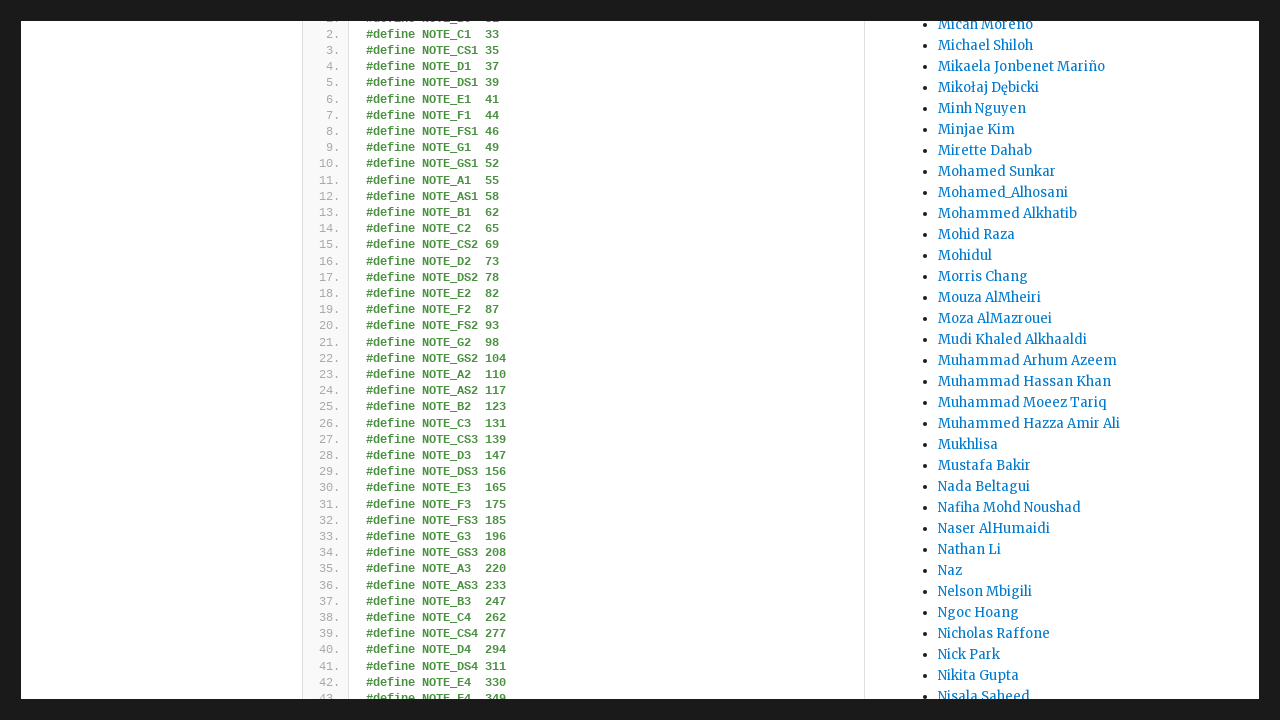

Scrolled to position 5832.0
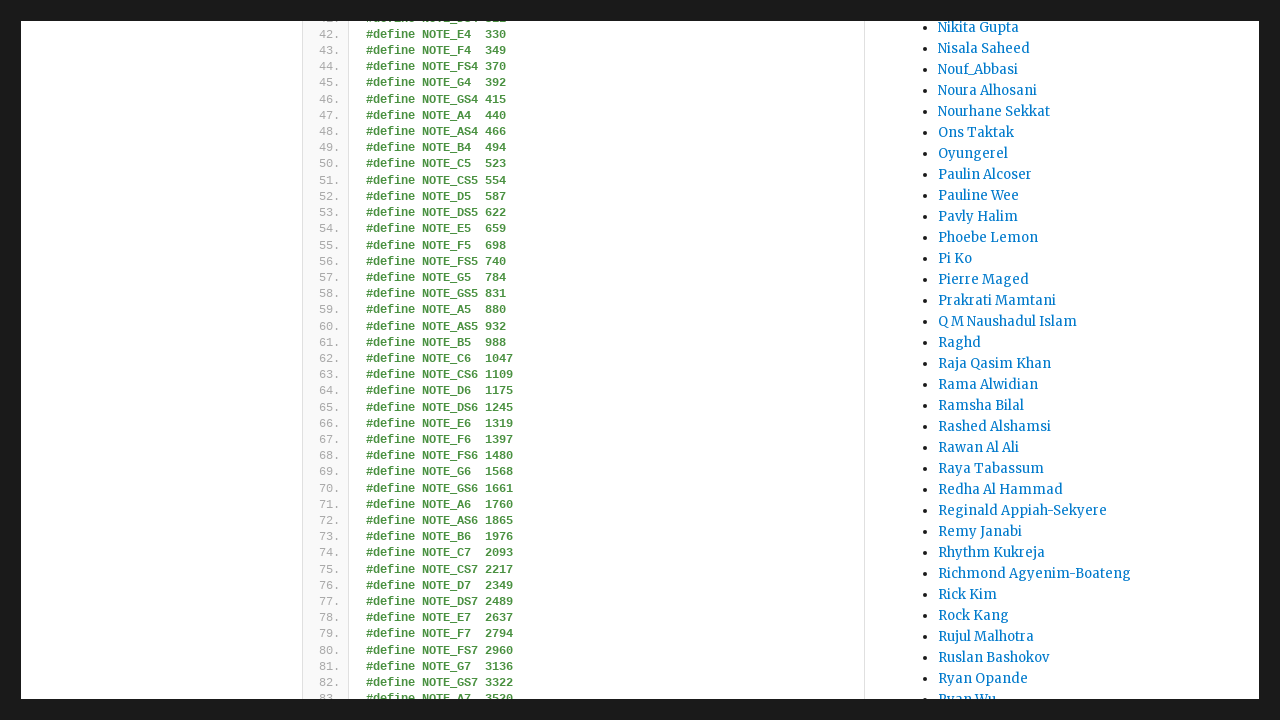

Waited 500ms for lazy-loaded content to load
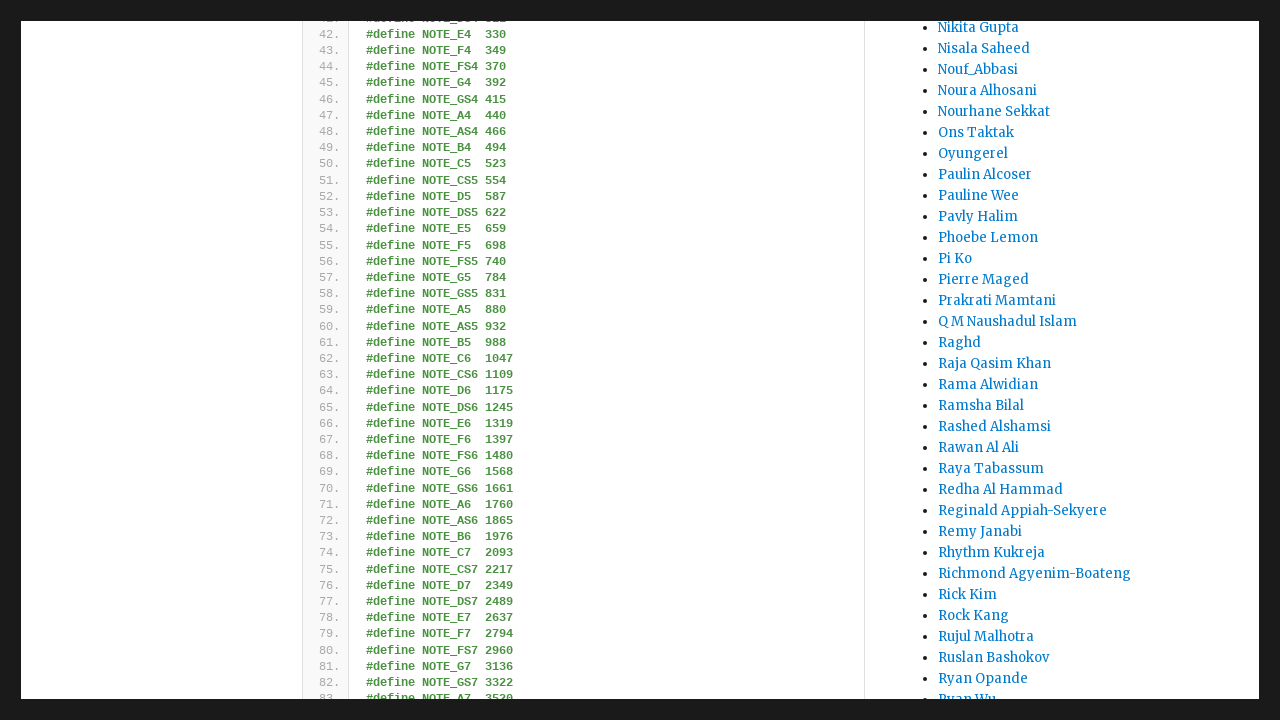

Scrolled to position 6480.0
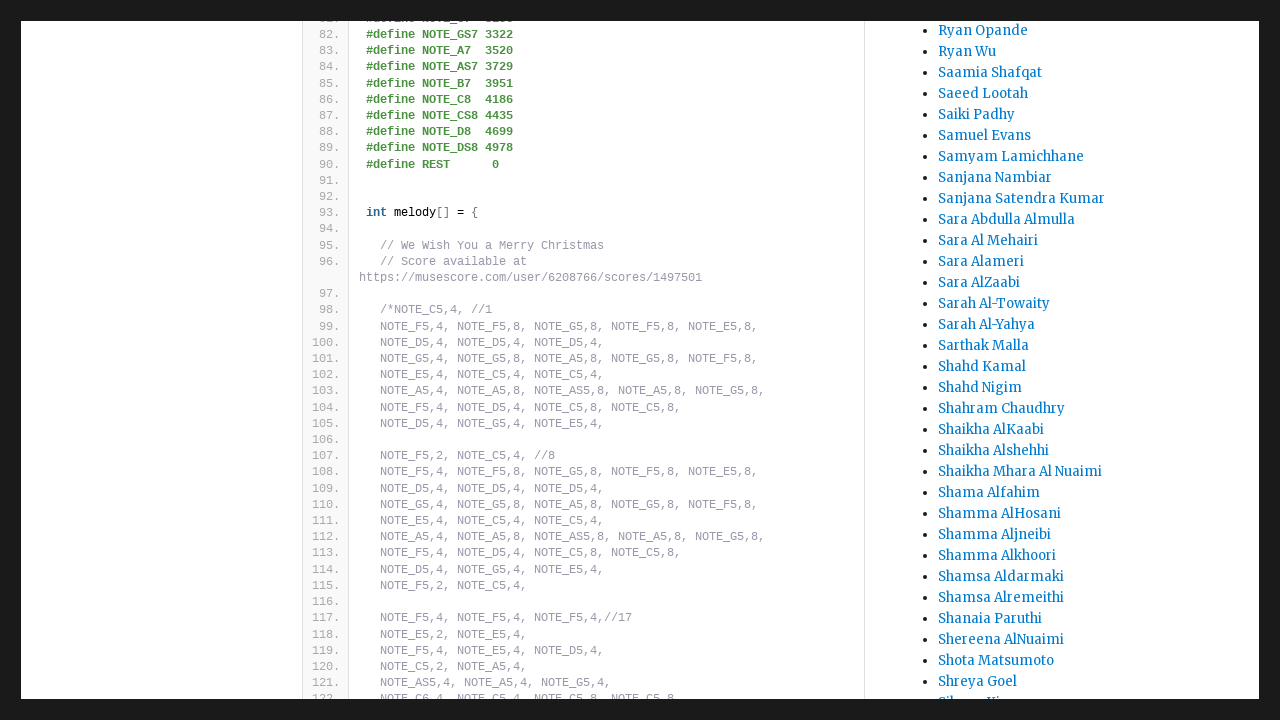

Waited 500ms for lazy-loaded content to load
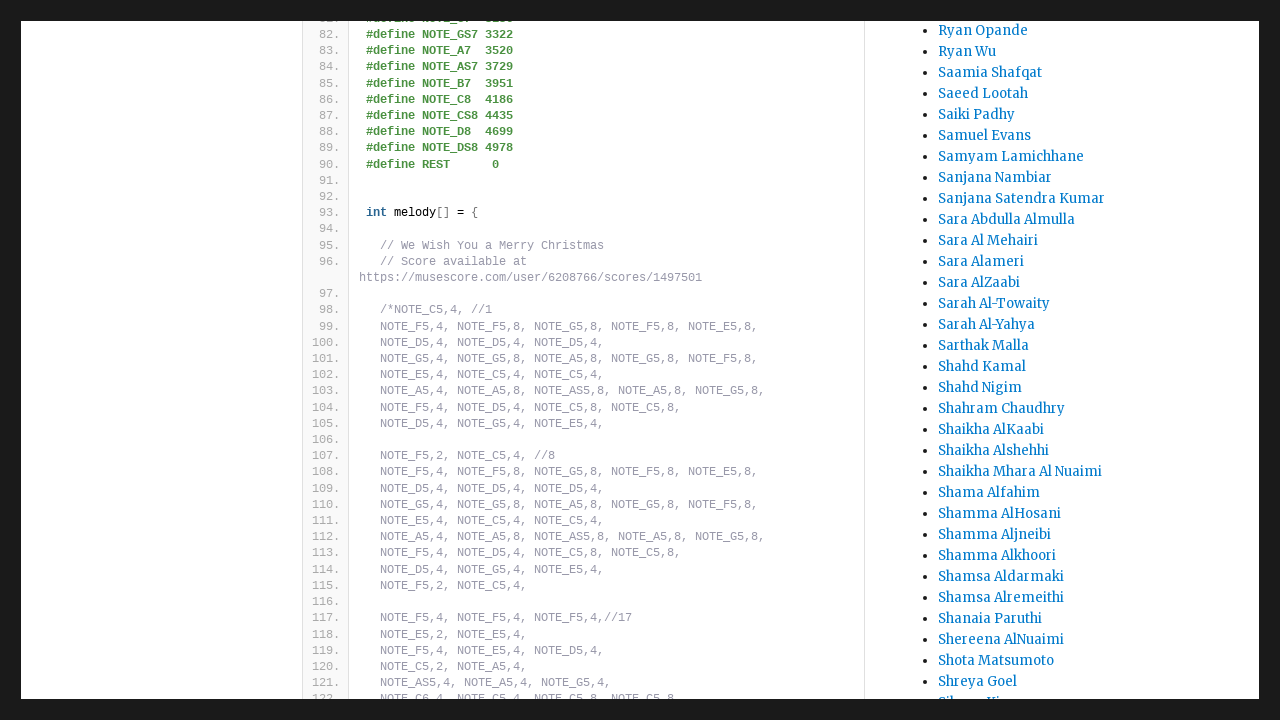

Scrolled to position 7128.0
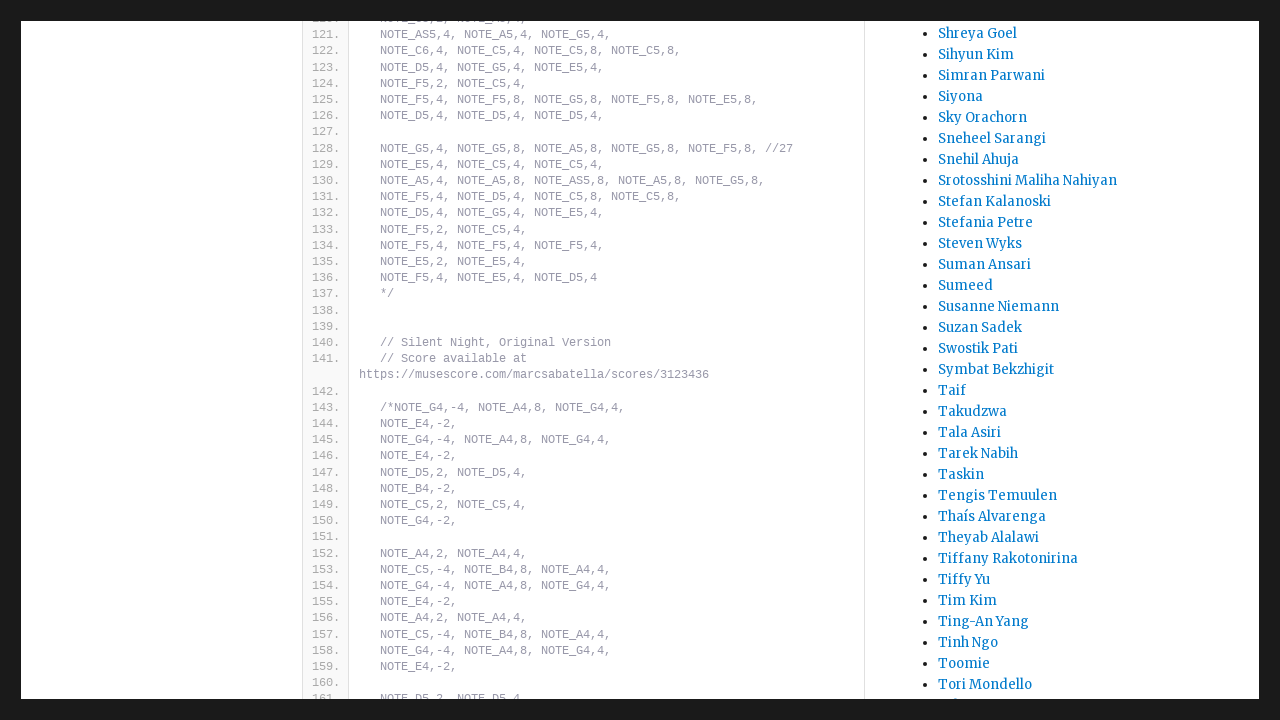

Waited 500ms for lazy-loaded content to load
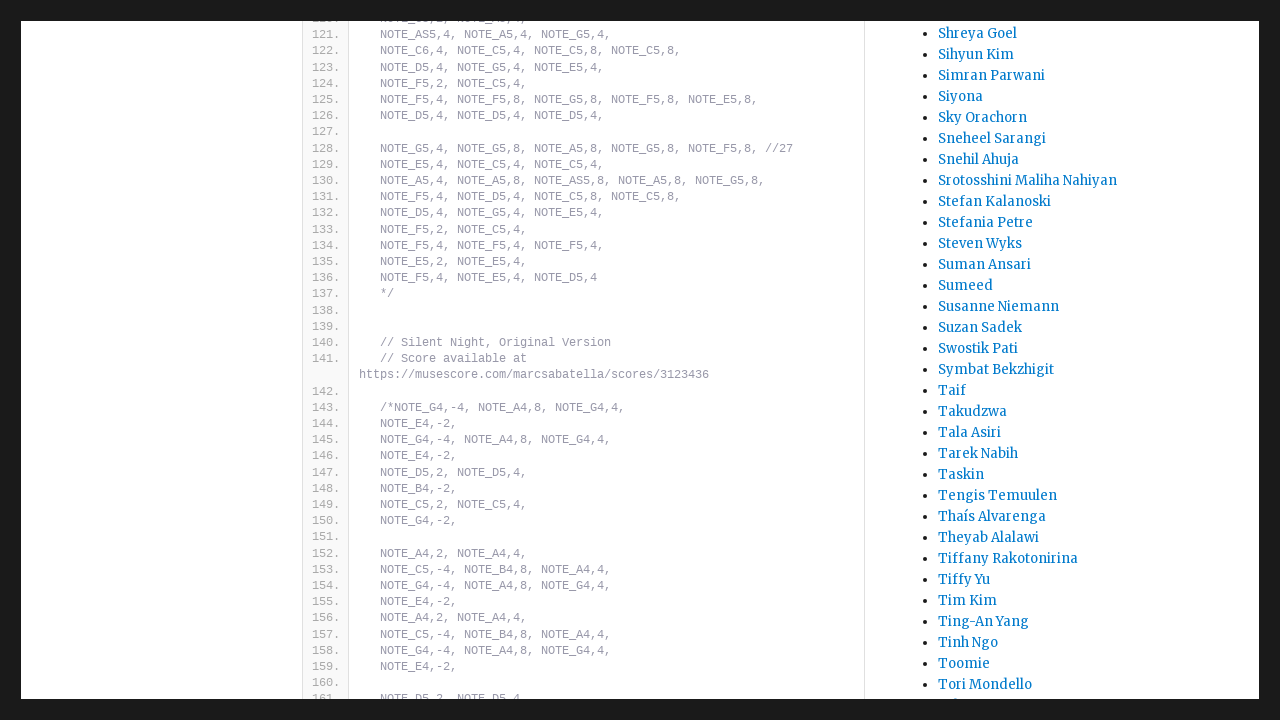

Scrolled to position 7776.0
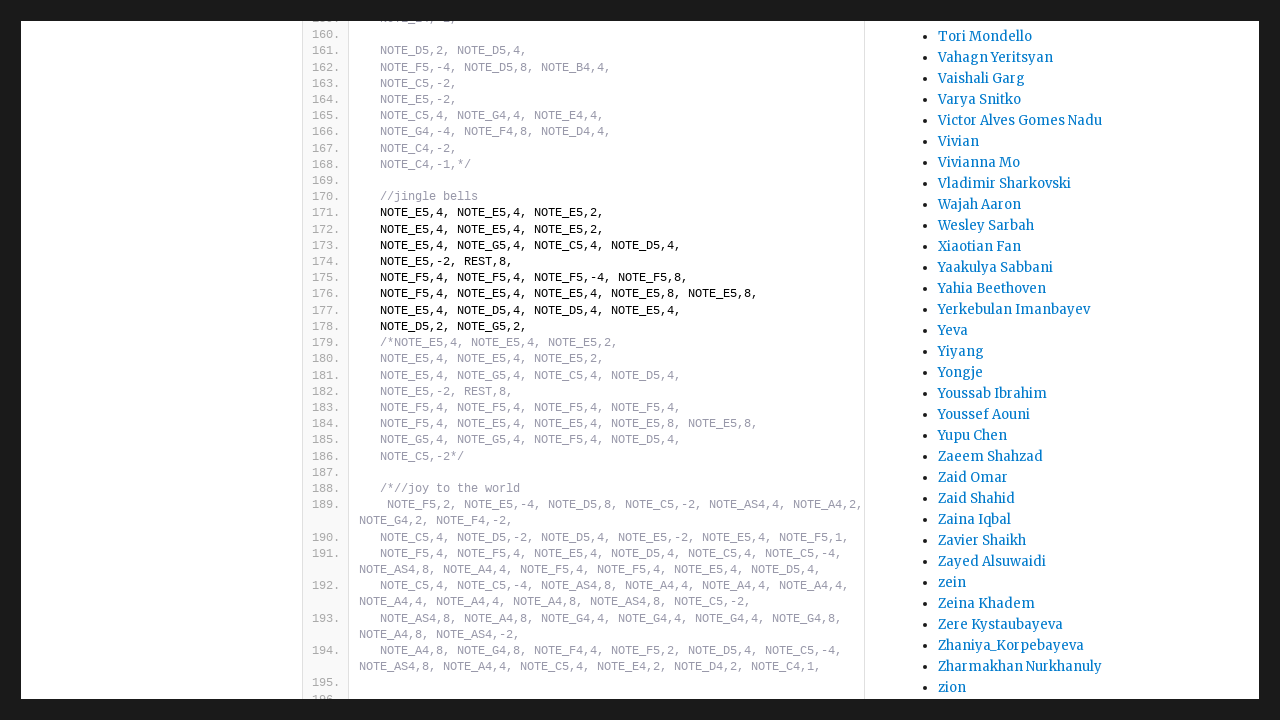

Waited 500ms for lazy-loaded content to load
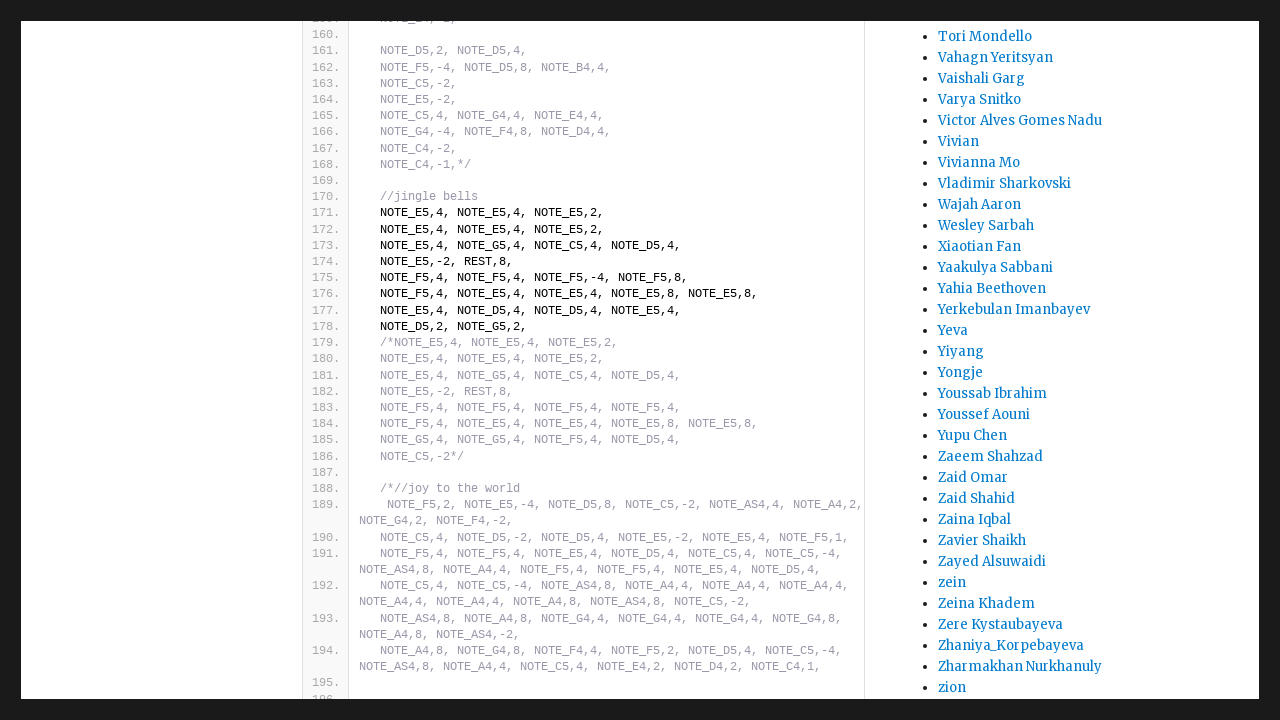

Scrolled to position 8424.0
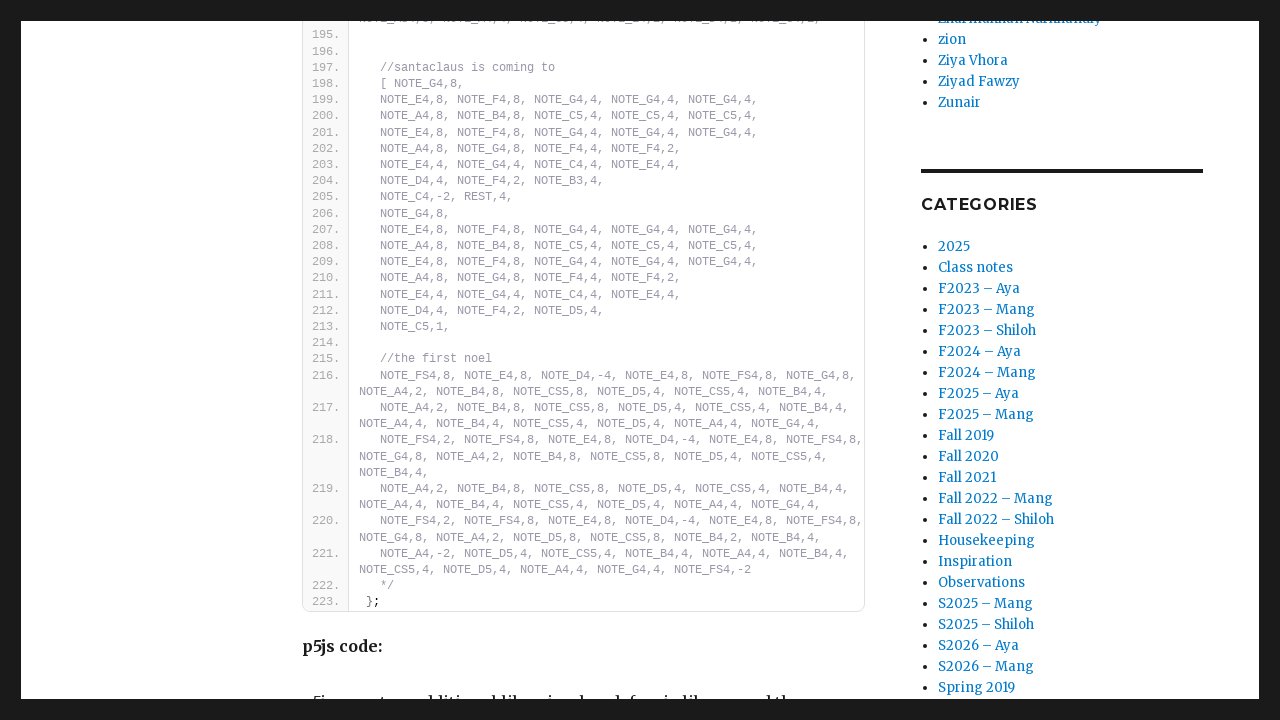

Waited 500ms for lazy-loaded content to load
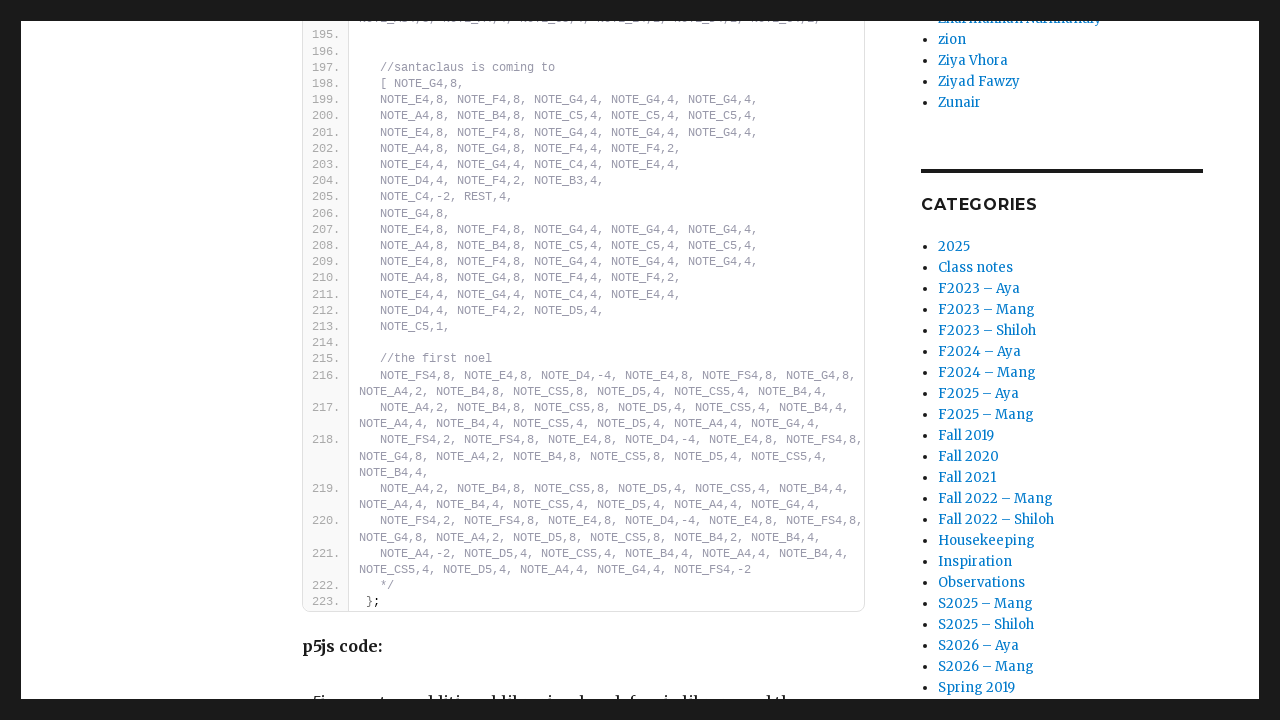

Scrolled to position 9072.0
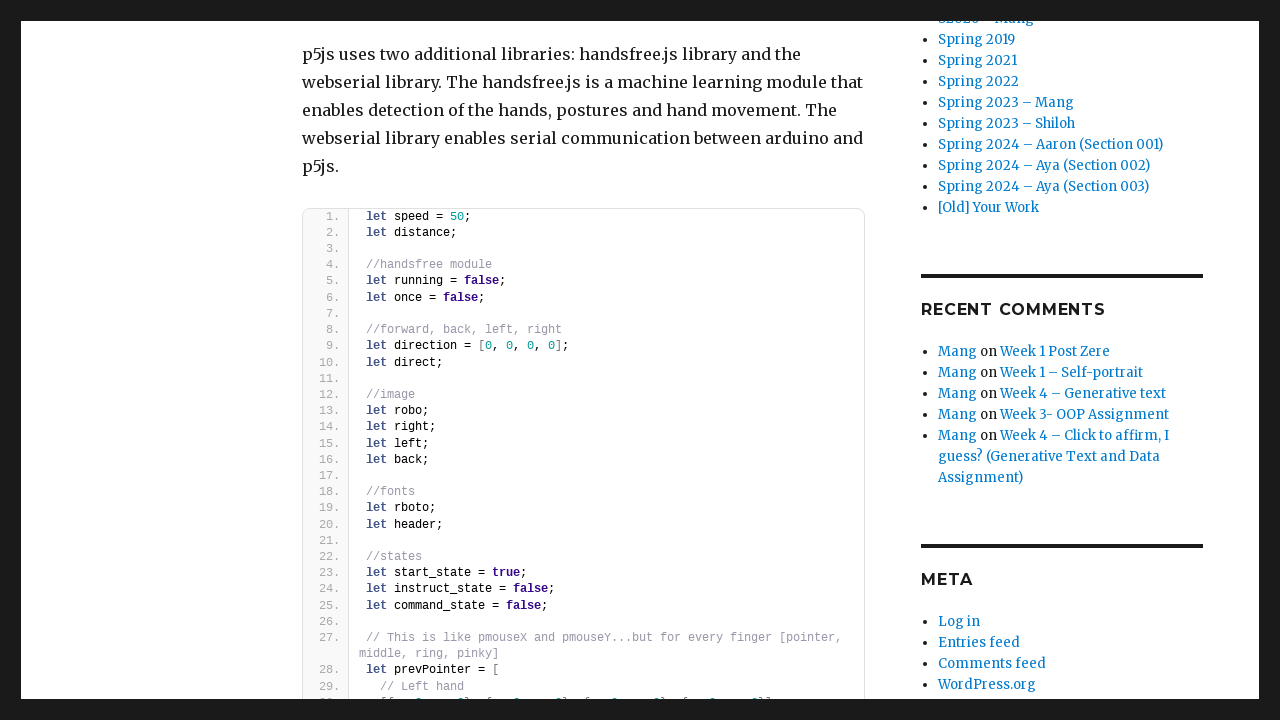

Waited 500ms for lazy-loaded content to load
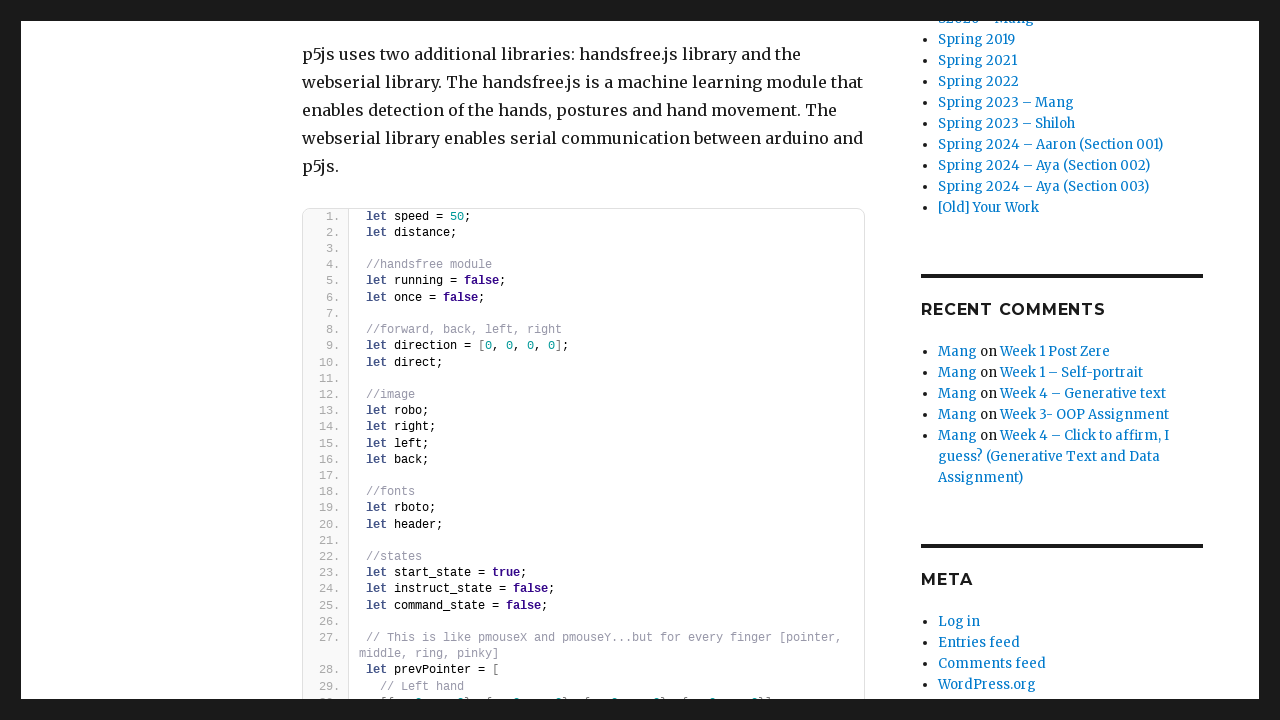

Scrolled to position 9720.0
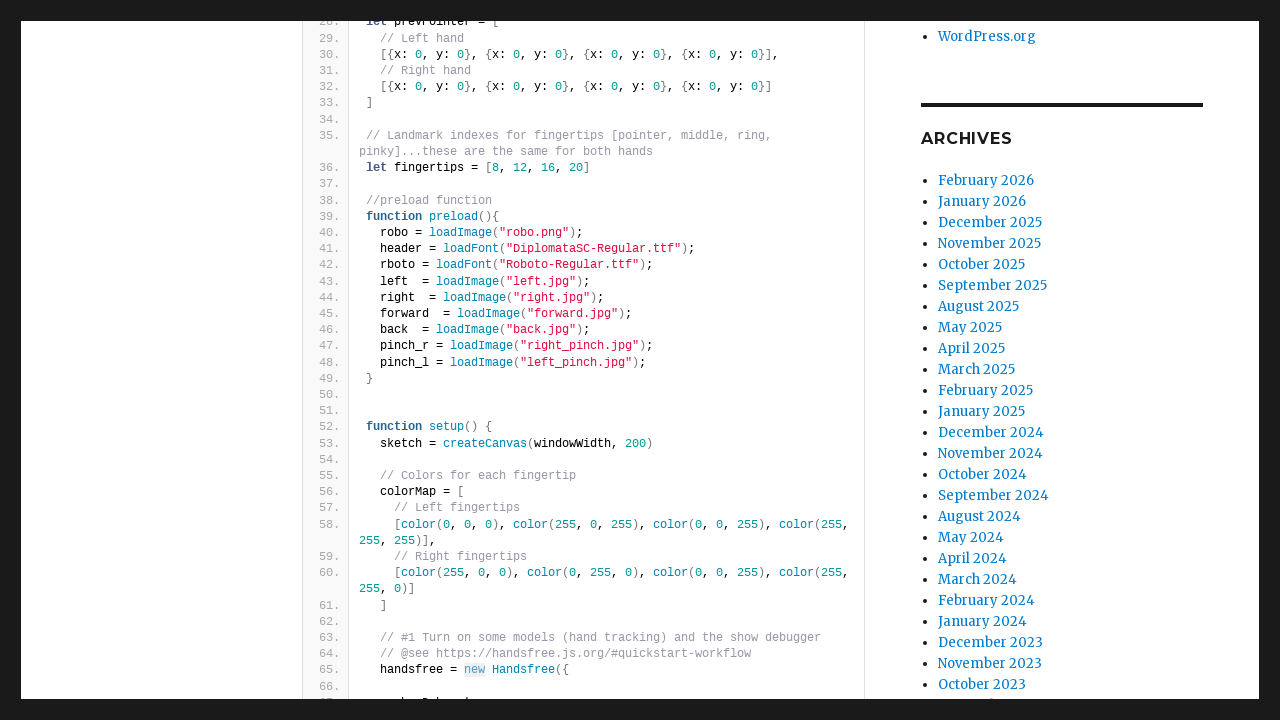

Waited 500ms for lazy-loaded content to load
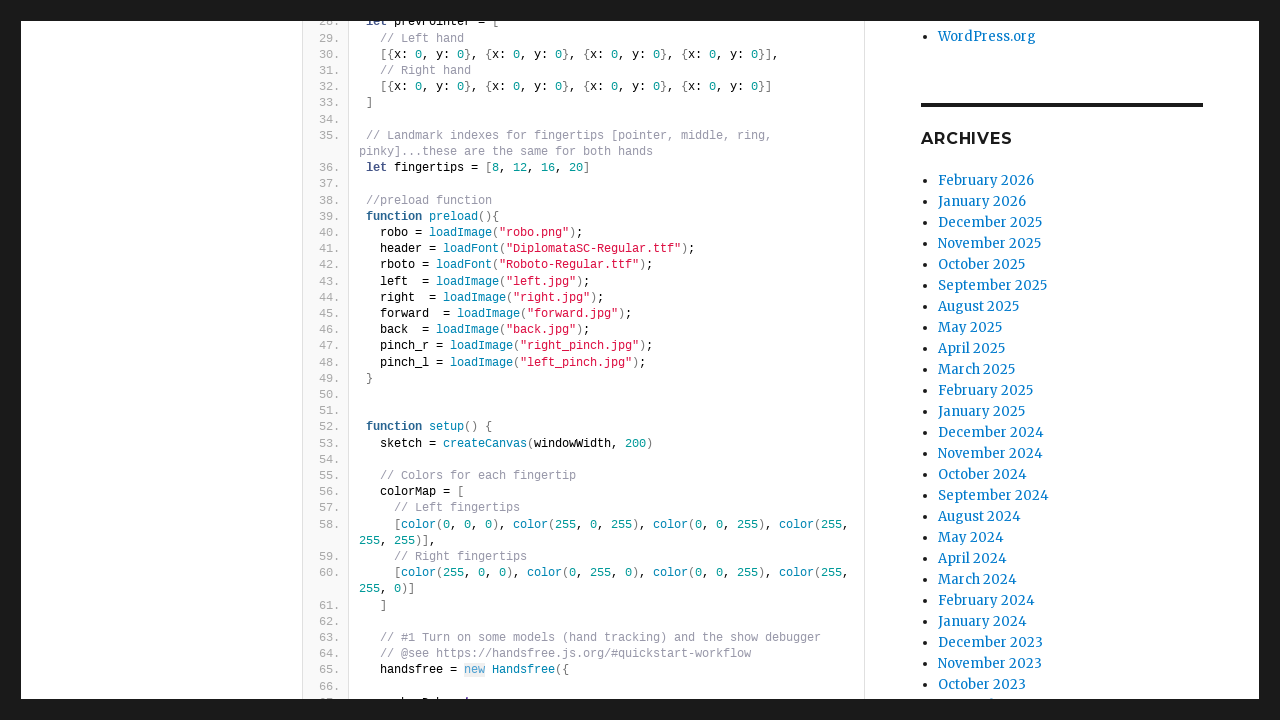

Scrolled to position 10368.0
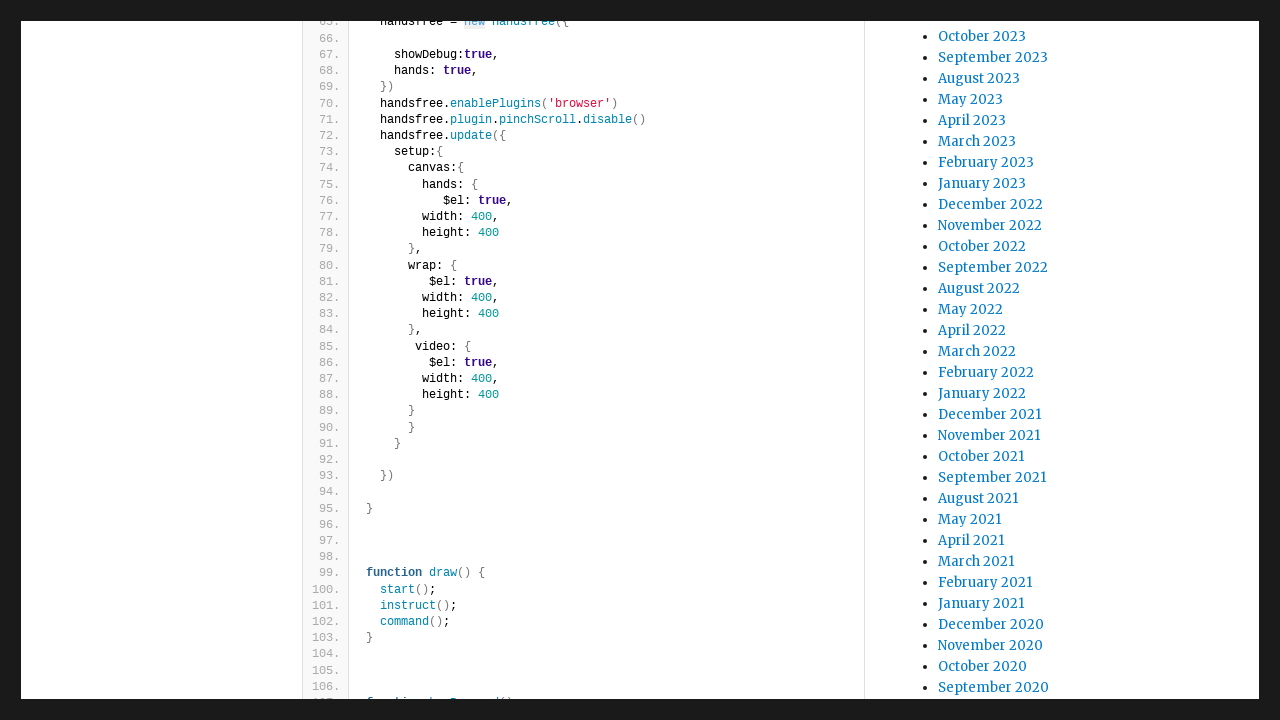

Waited 500ms for lazy-loaded content to load
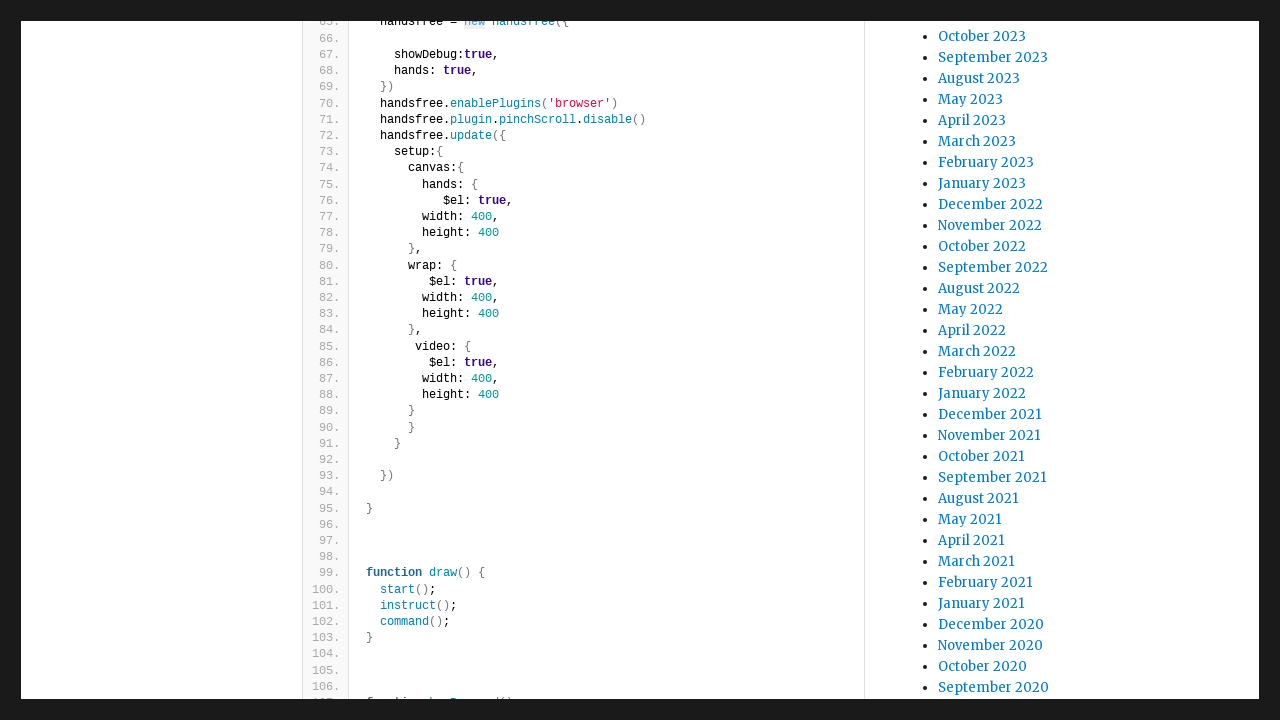

Scrolled to position 11016.0
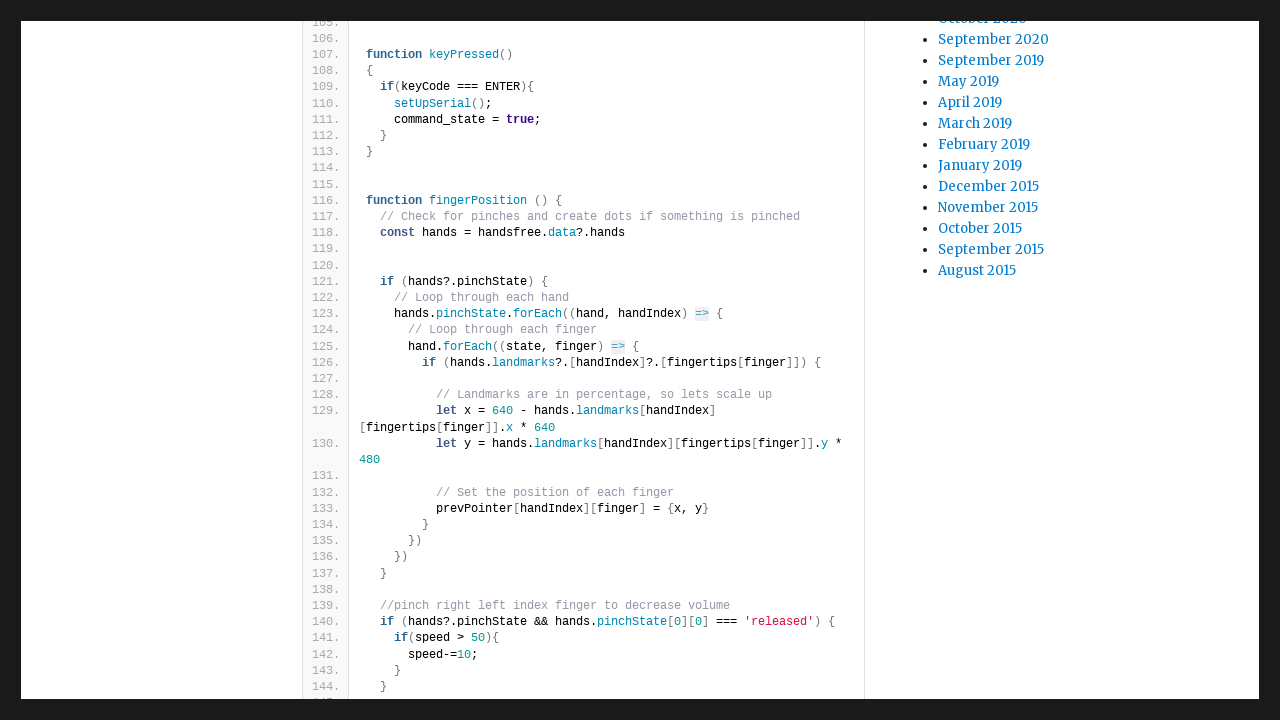

Waited 500ms for lazy-loaded content to load
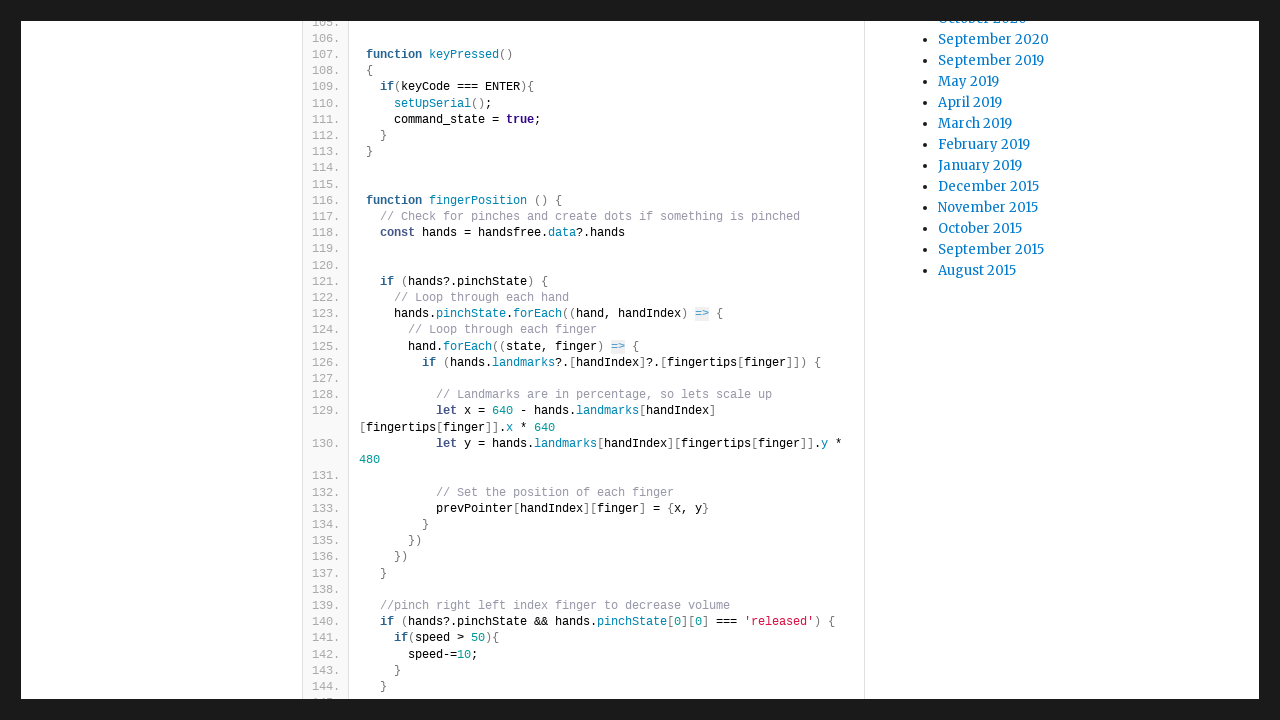

Scrolled to position 11664.0
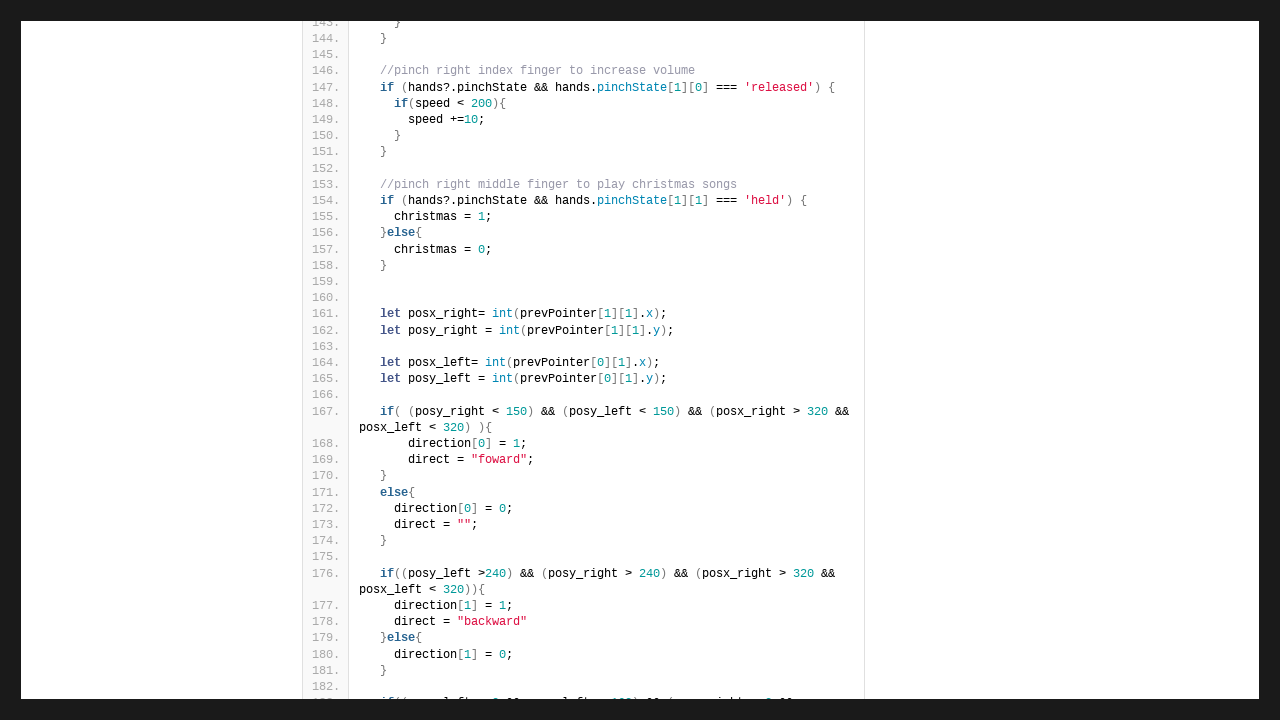

Waited 500ms for lazy-loaded content to load
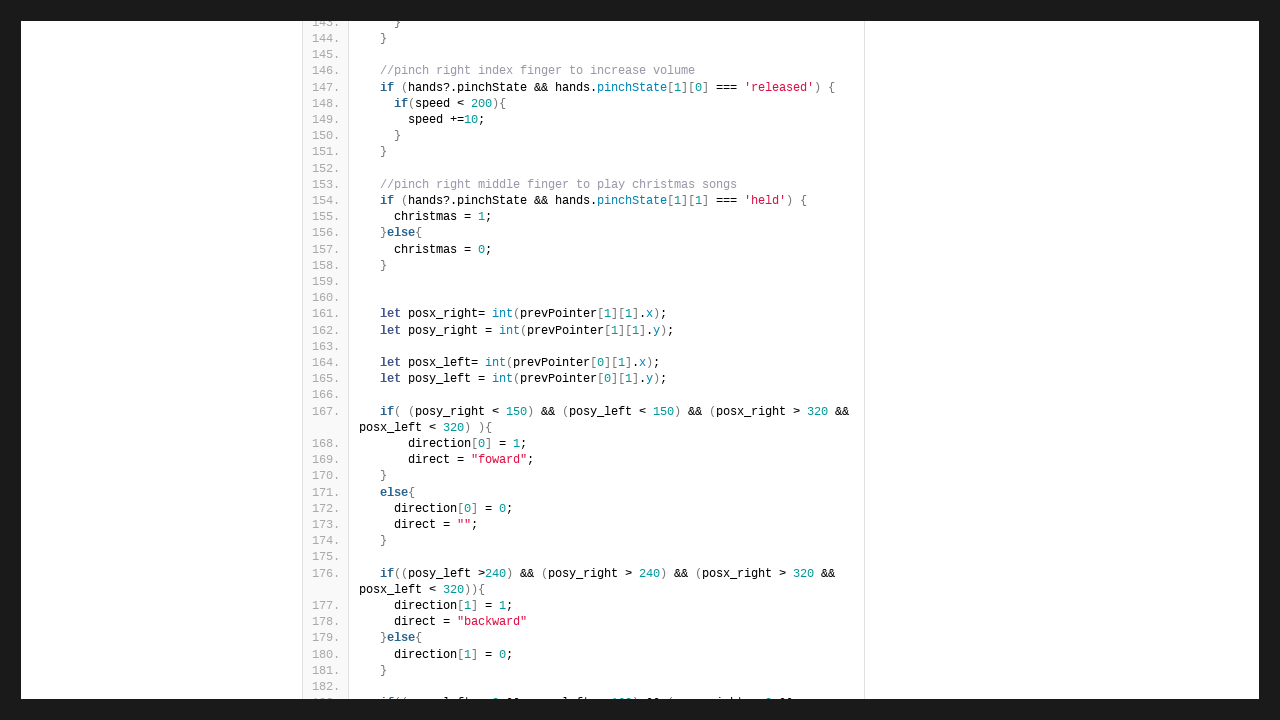

Scrolled to position 12312.0
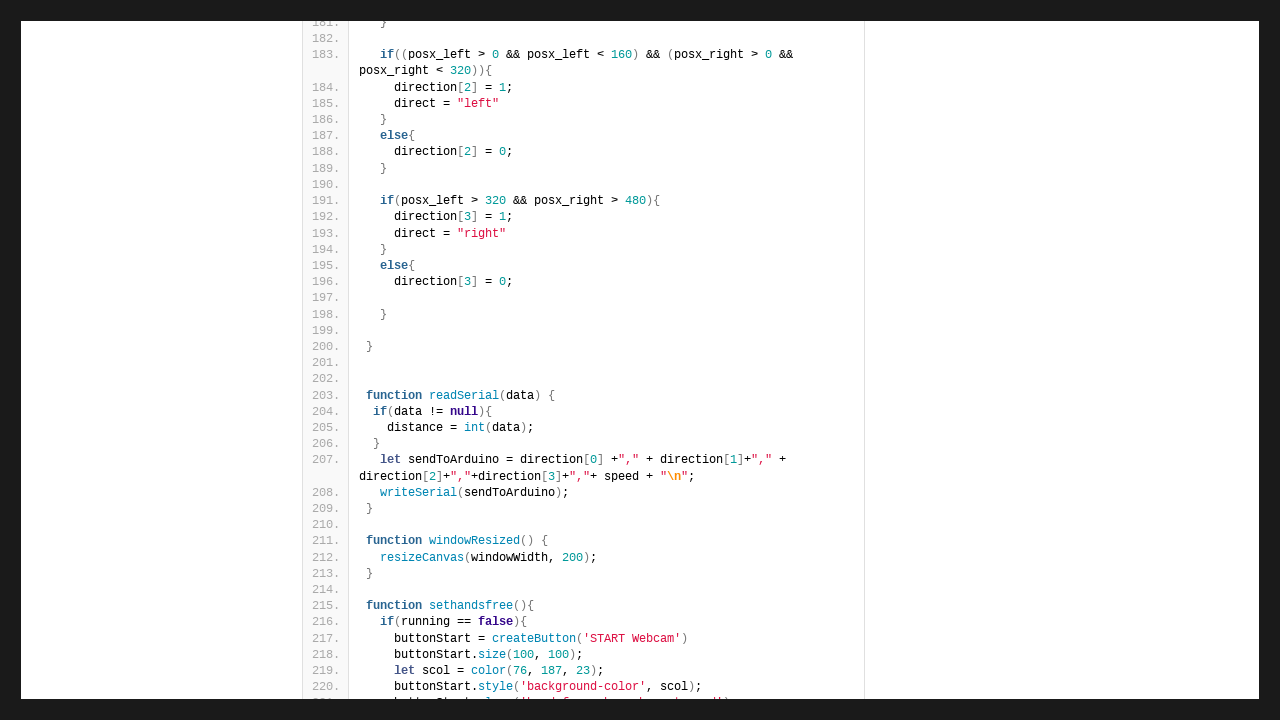

Waited 500ms for lazy-loaded content to load
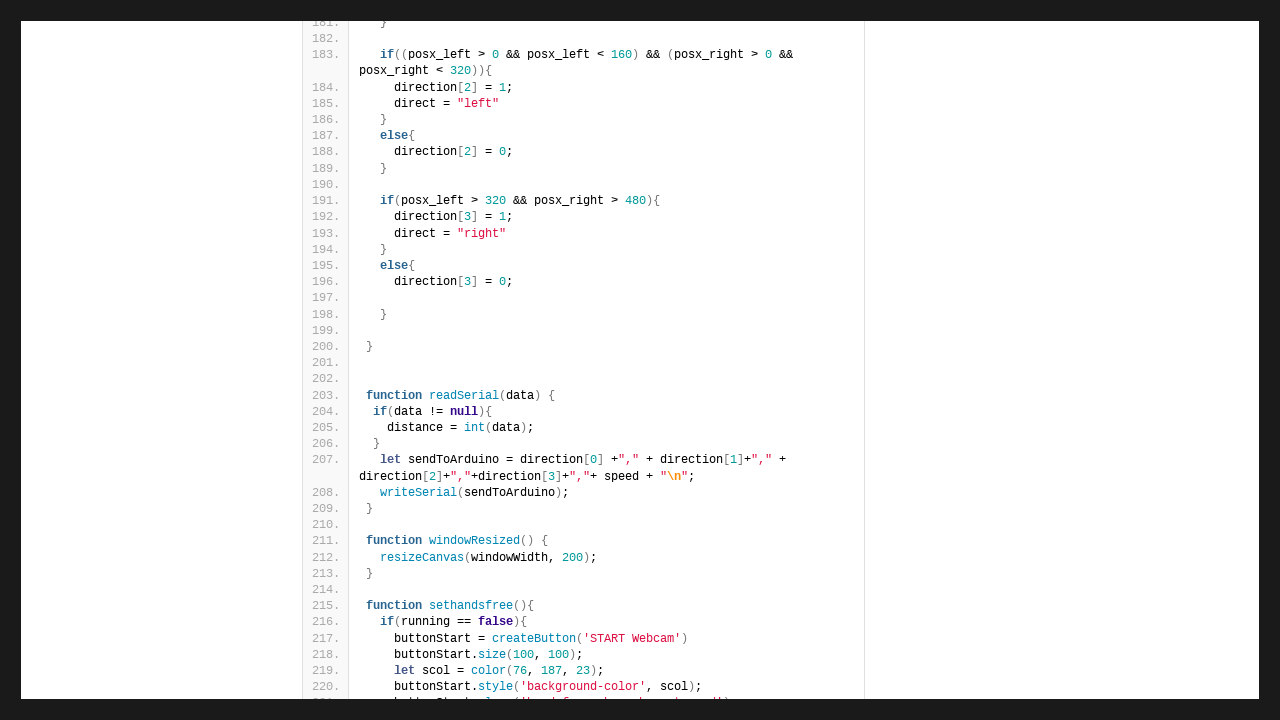

Scrolled to position 12960.0
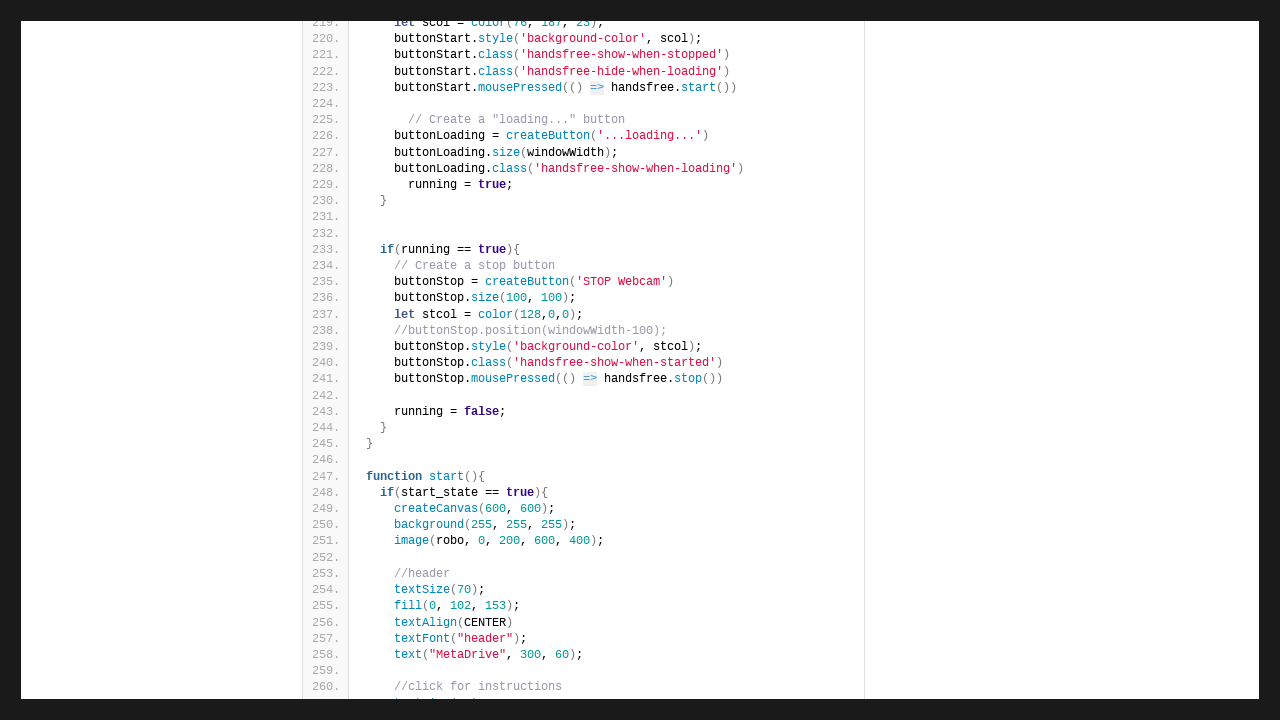

Waited 500ms for lazy-loaded content to load
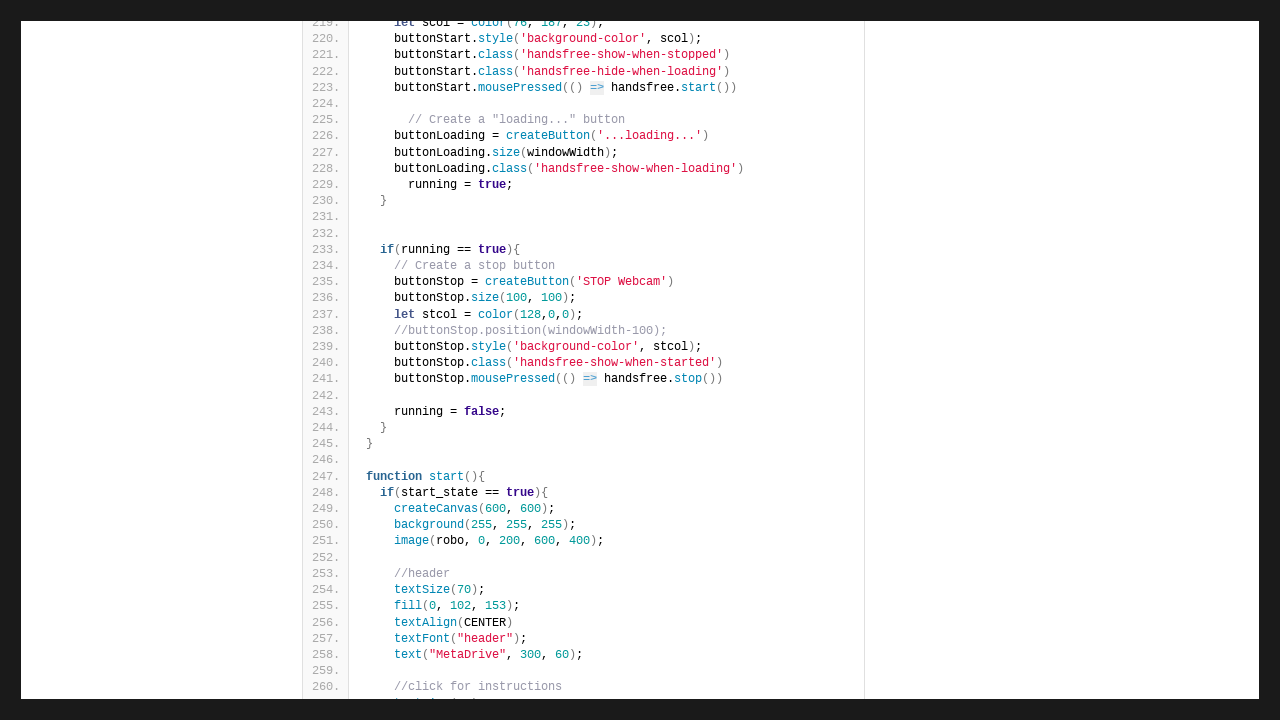

Scrolled to position 13608.0
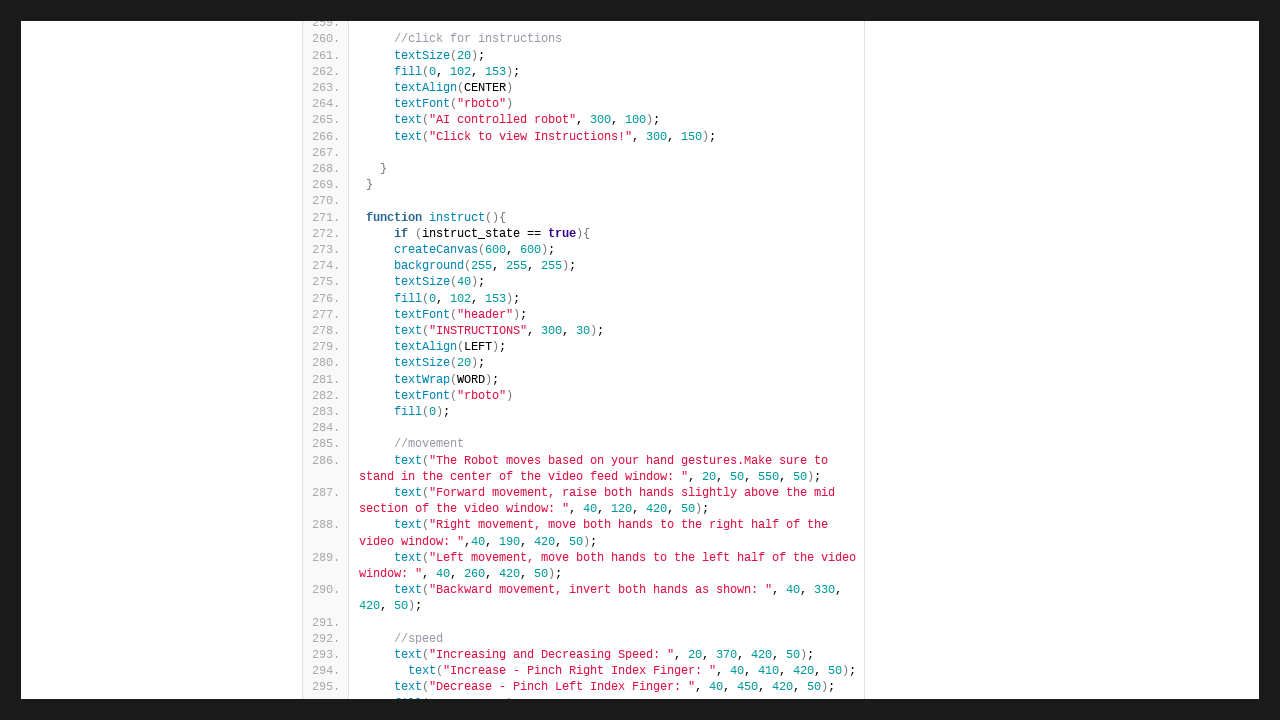

Waited 500ms for lazy-loaded content to load
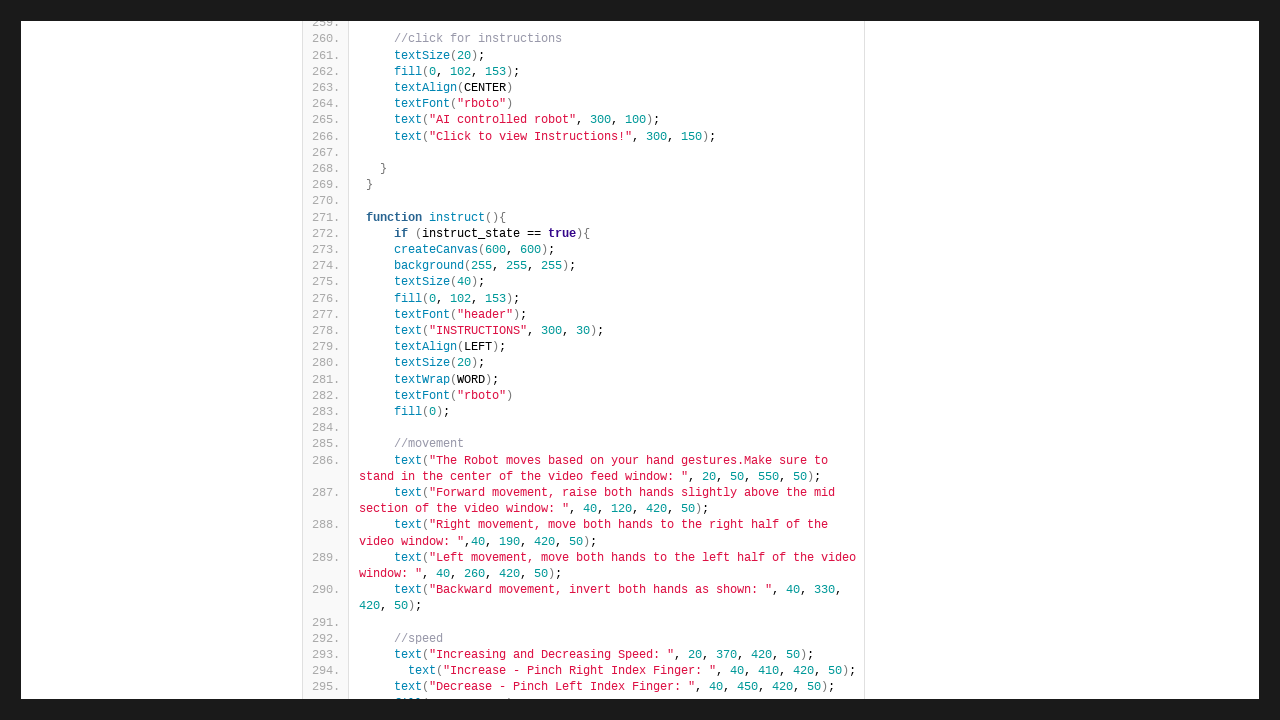

Scrolled to position 14256.0
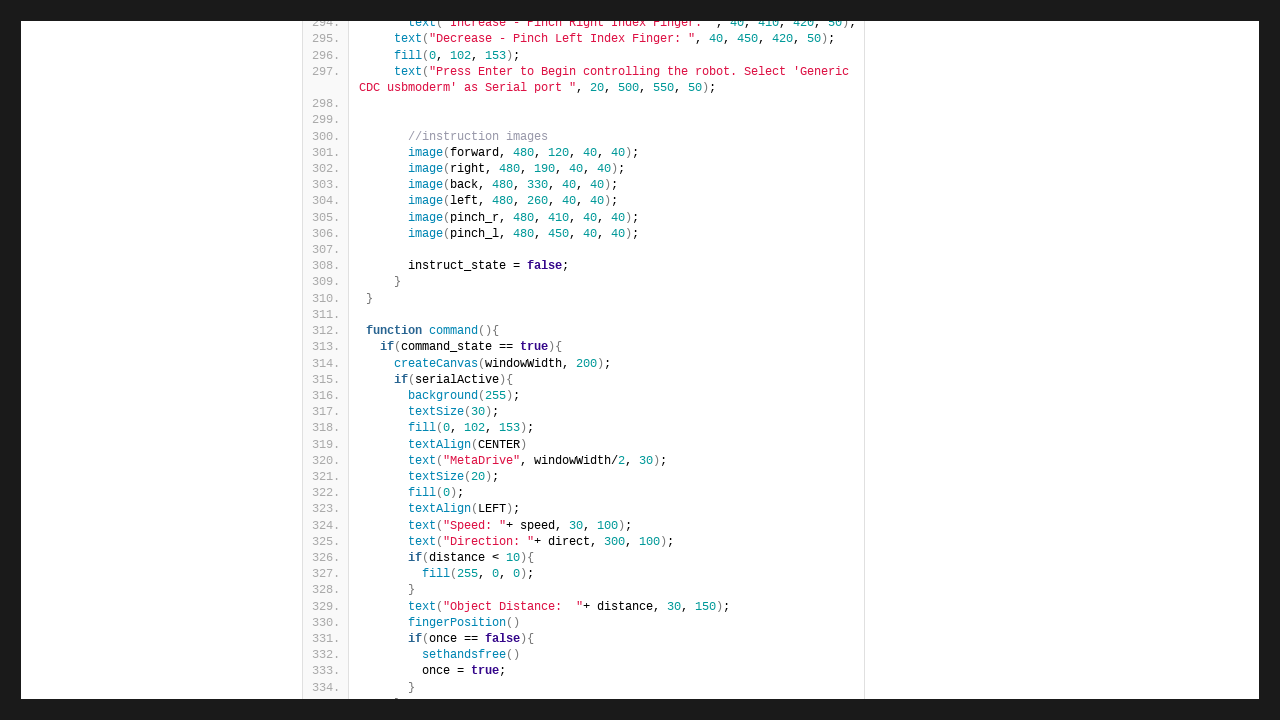

Waited 500ms for lazy-loaded content to load
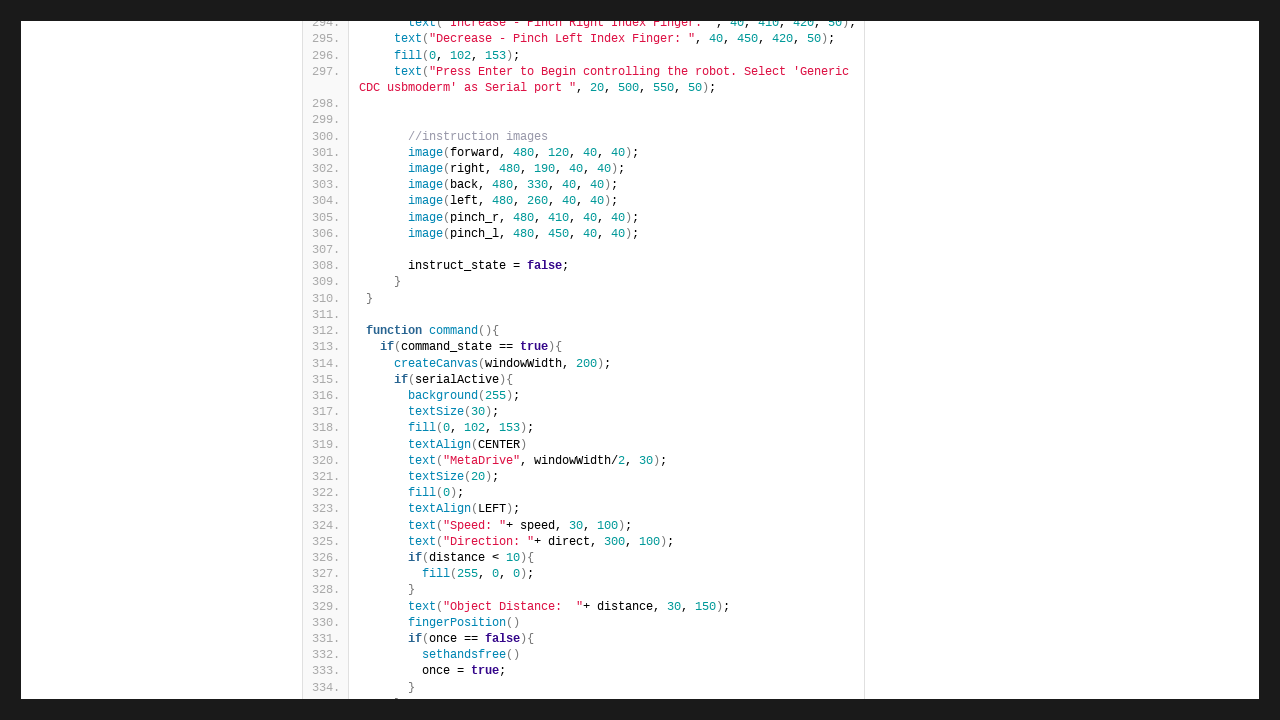

Scrolled to position 14904.0
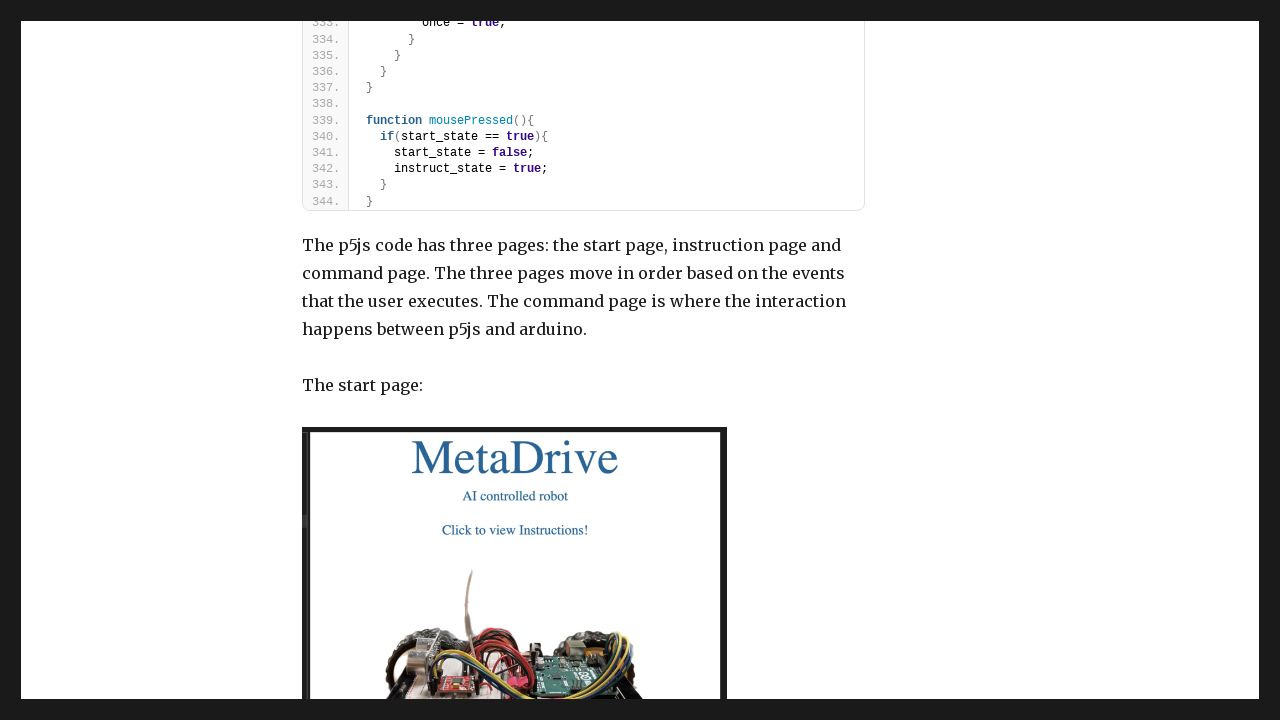

Waited 500ms for lazy-loaded content to load
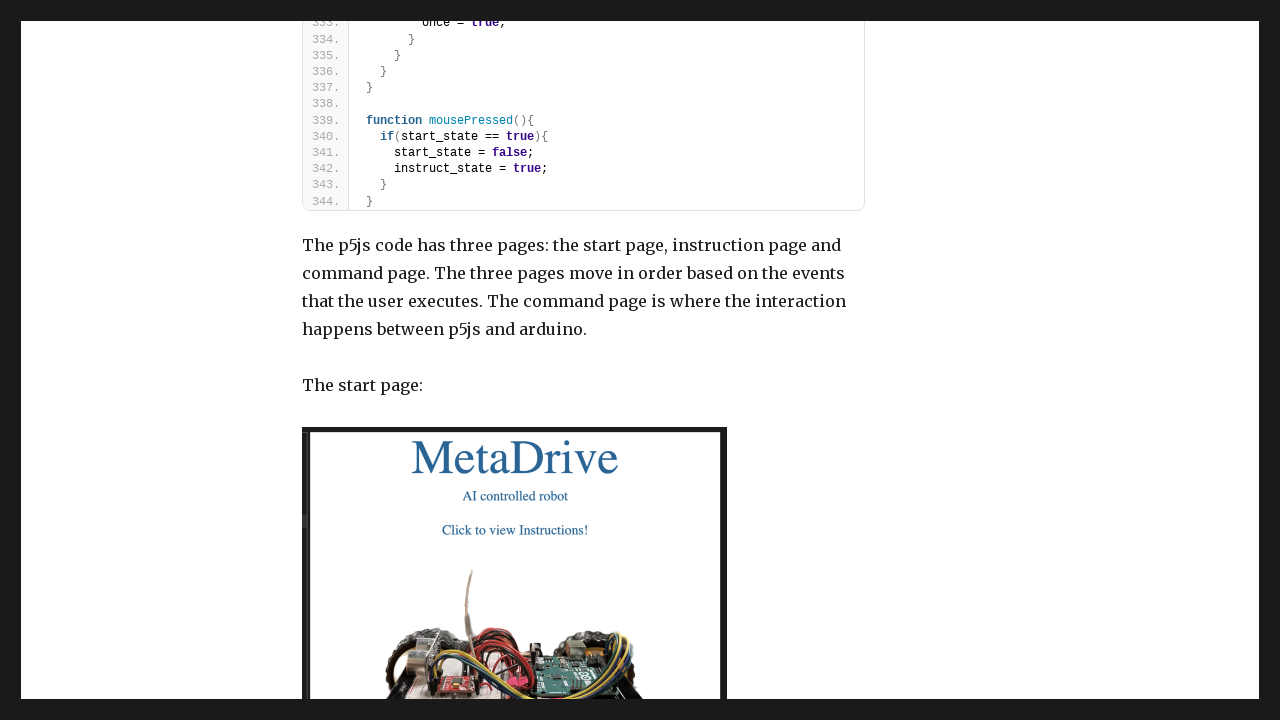

Scrolled to position 15552.0
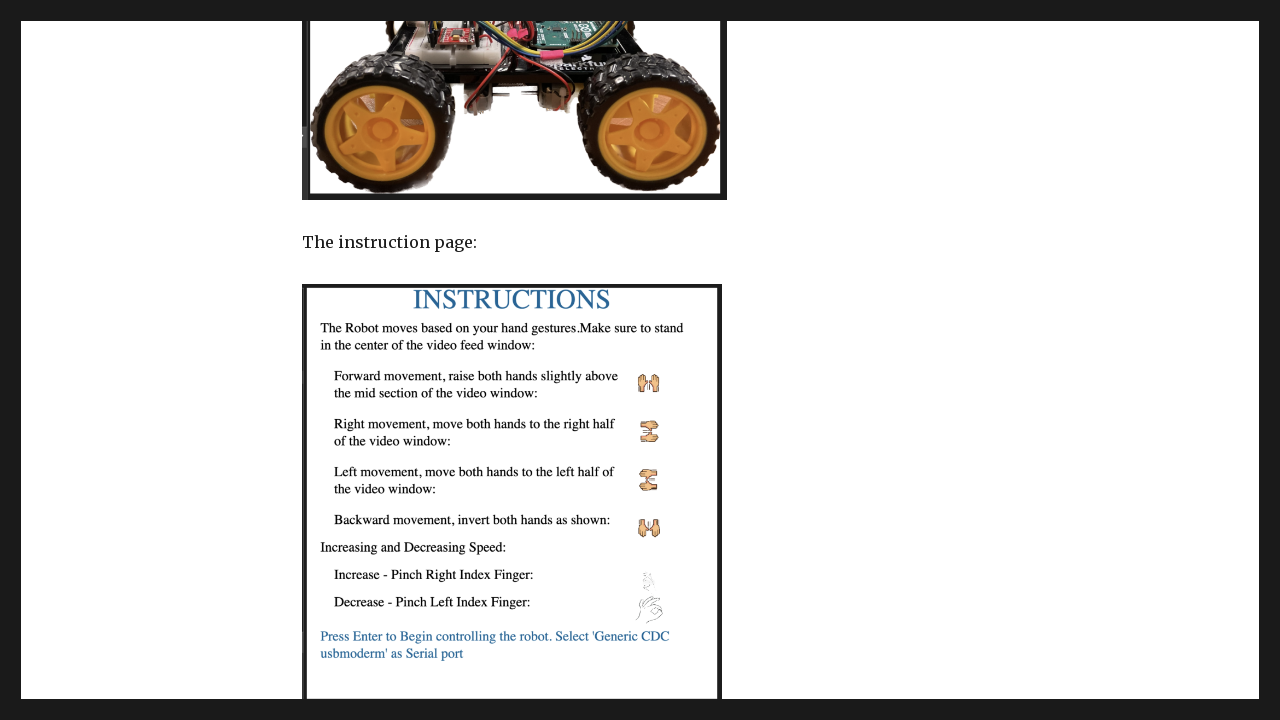

Waited 500ms for lazy-loaded content to load
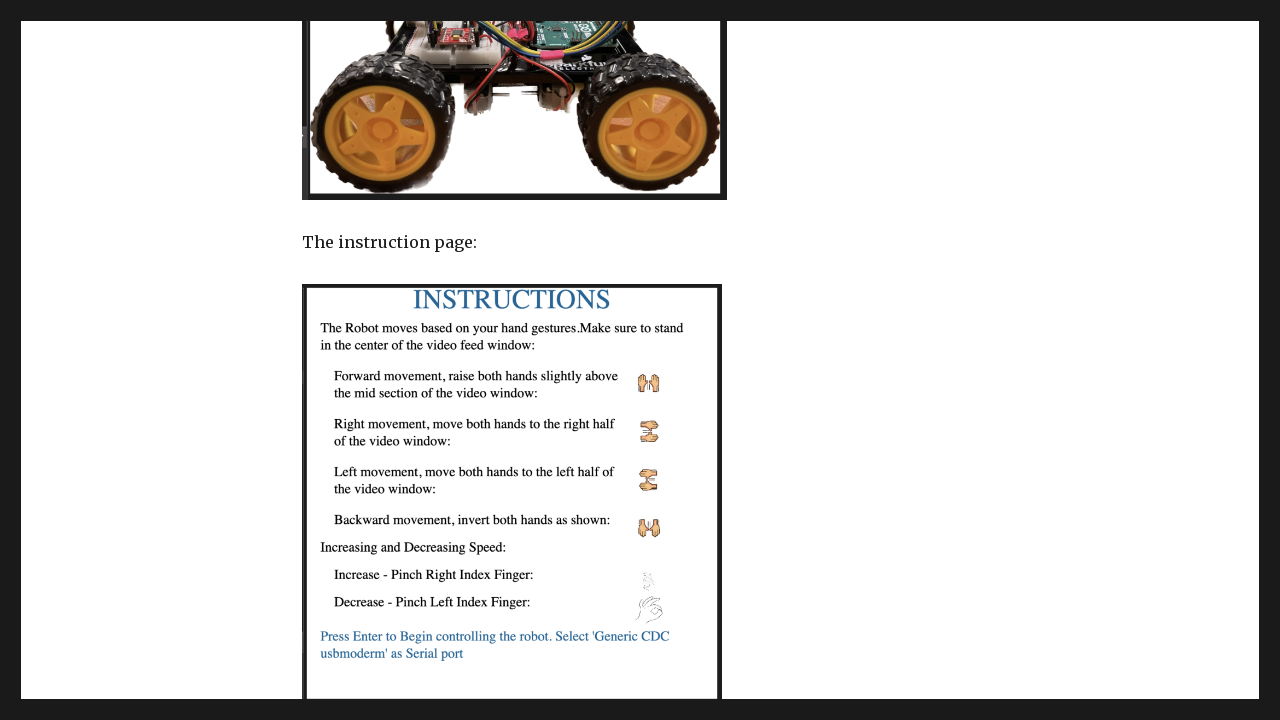

Scrolled to position 16200.0
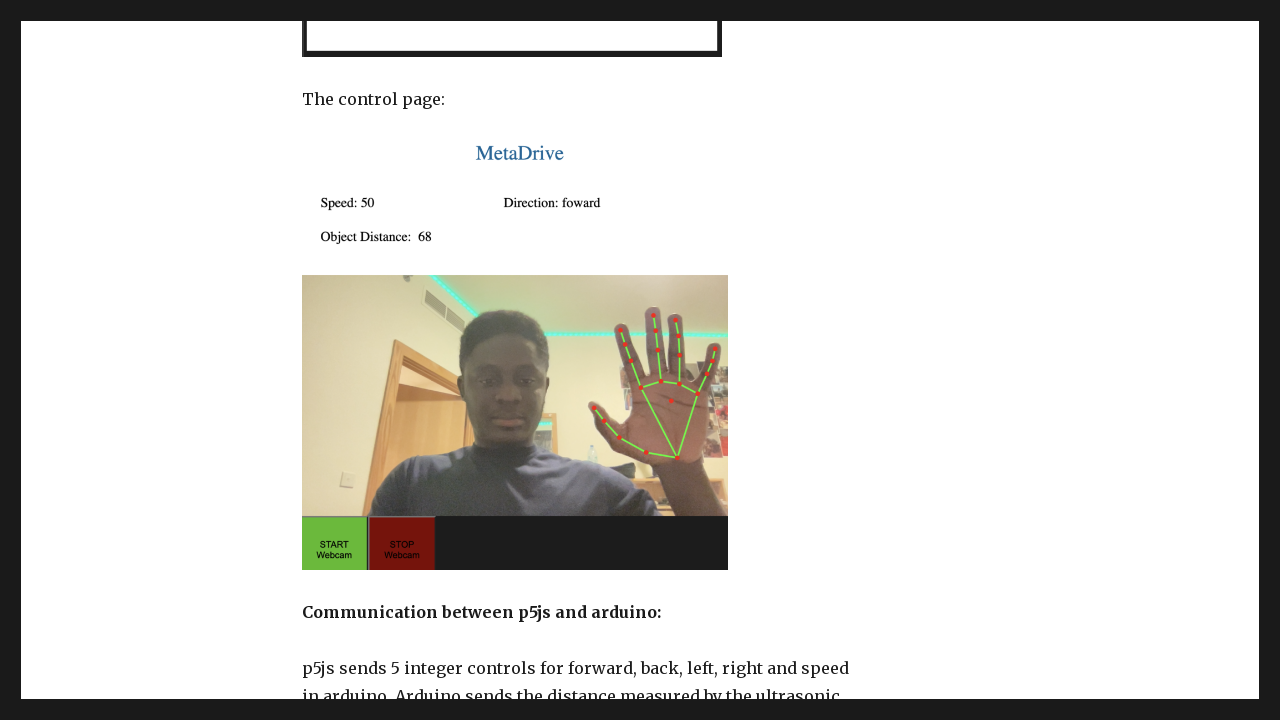

Waited 500ms for lazy-loaded content to load
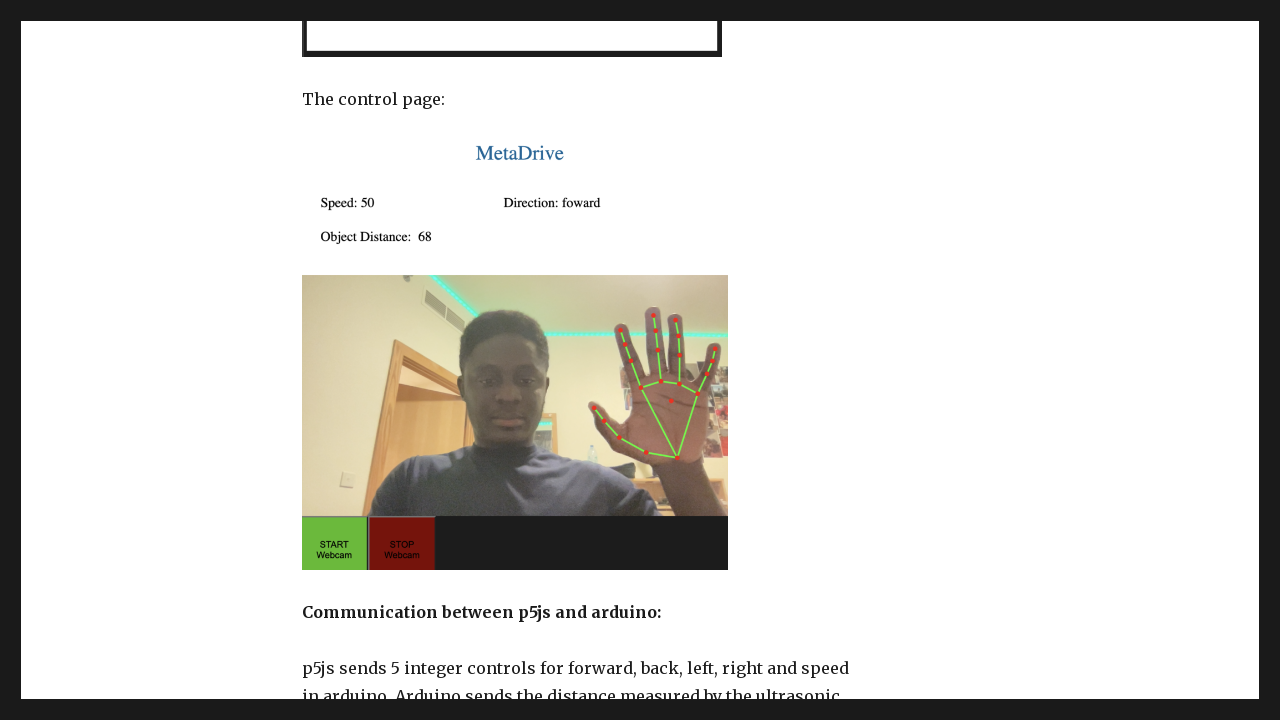

Scrolled to position 16848.0
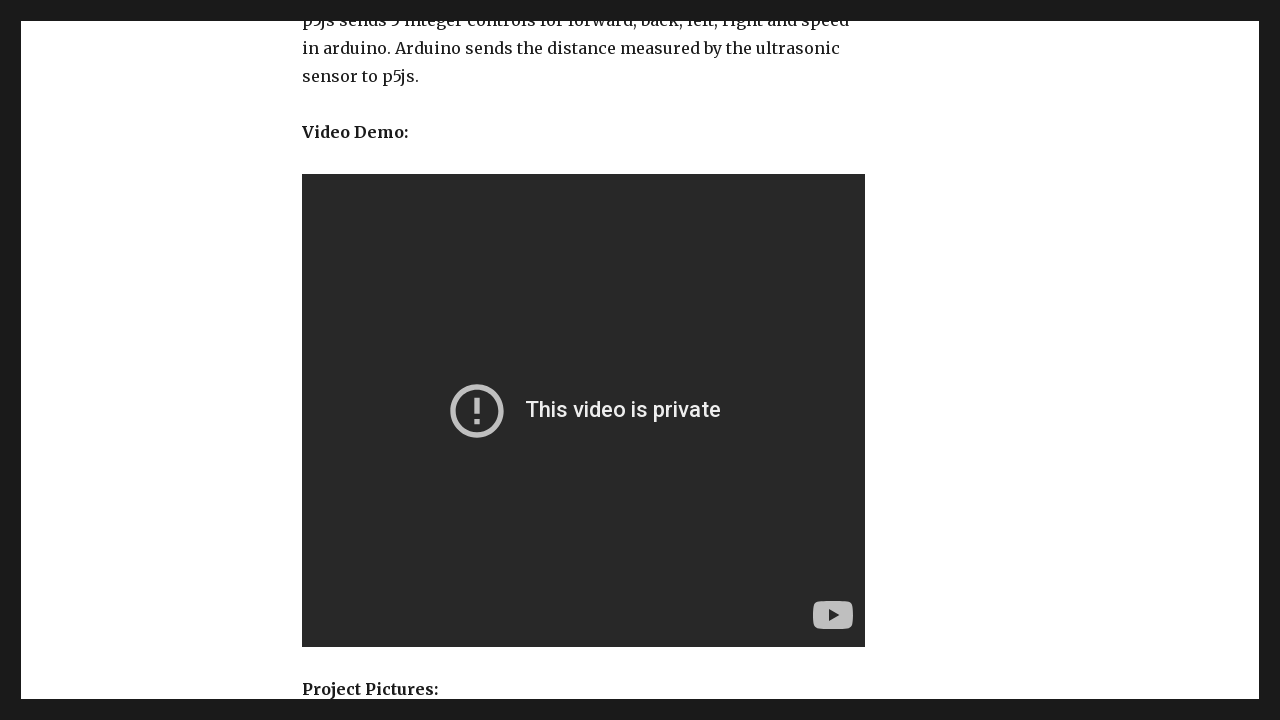

Waited 500ms for lazy-loaded content to load
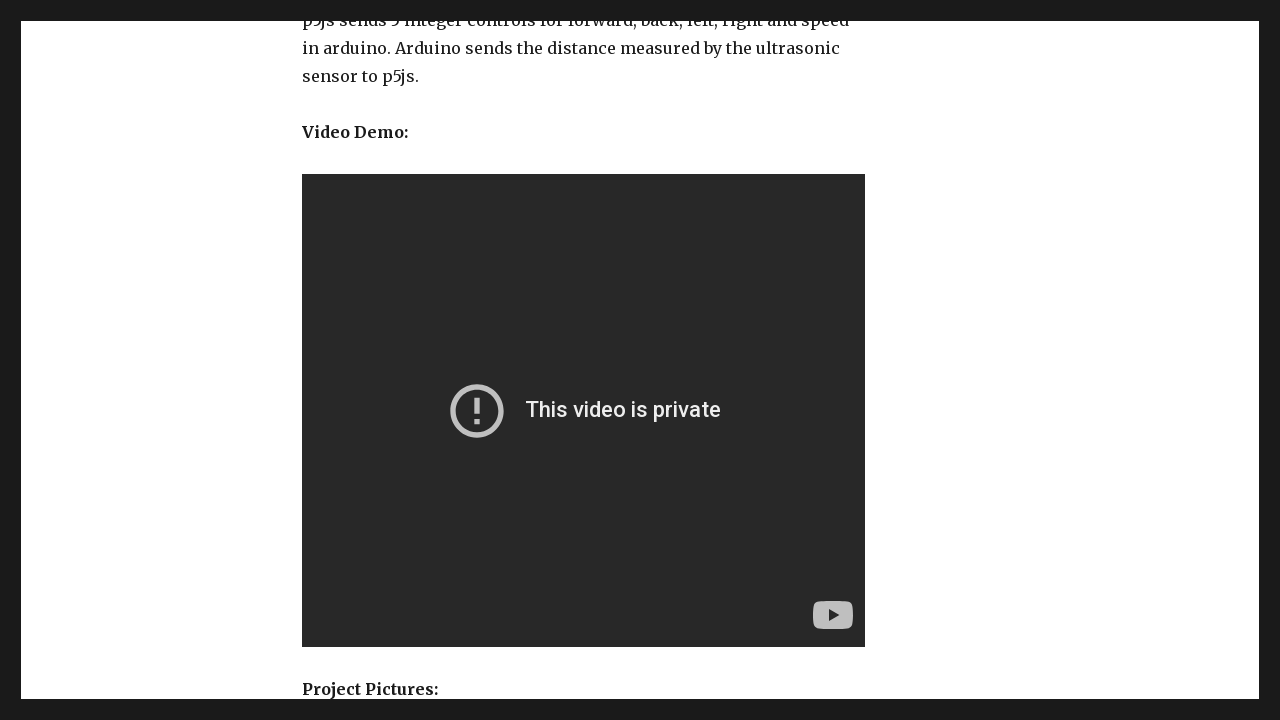

Scrolled to position 17496.0
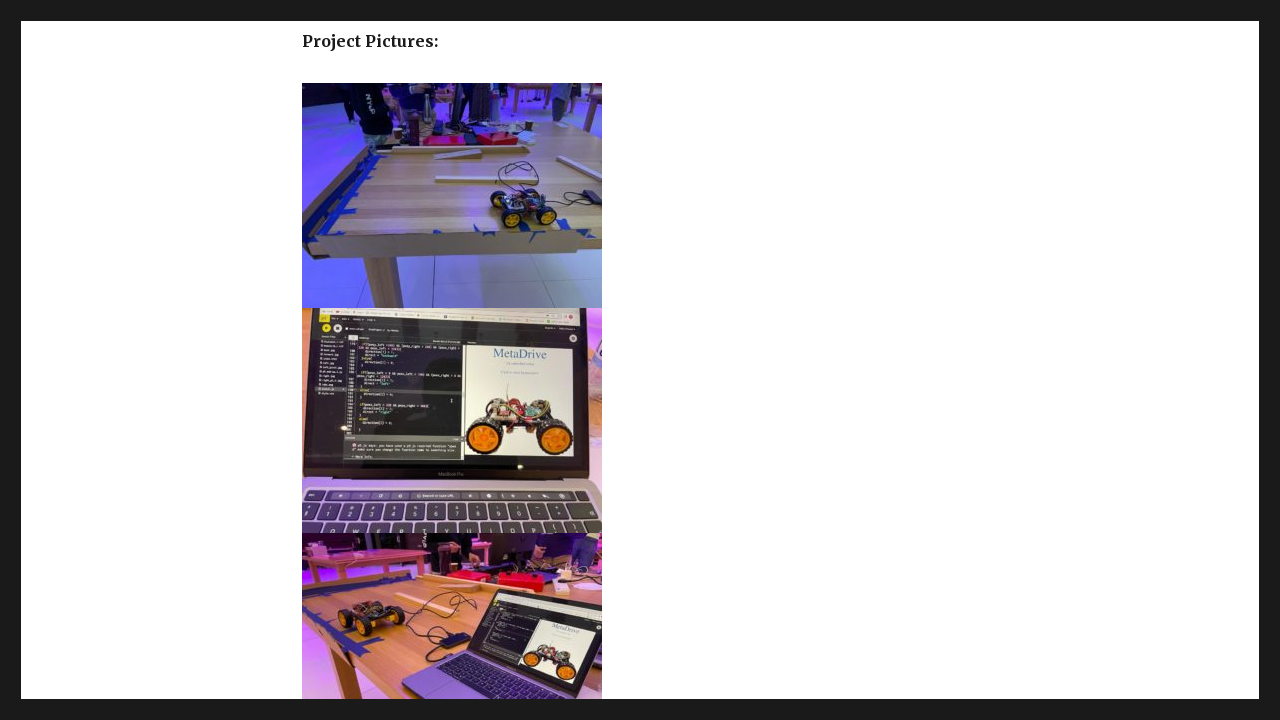

Waited 500ms for lazy-loaded content to load
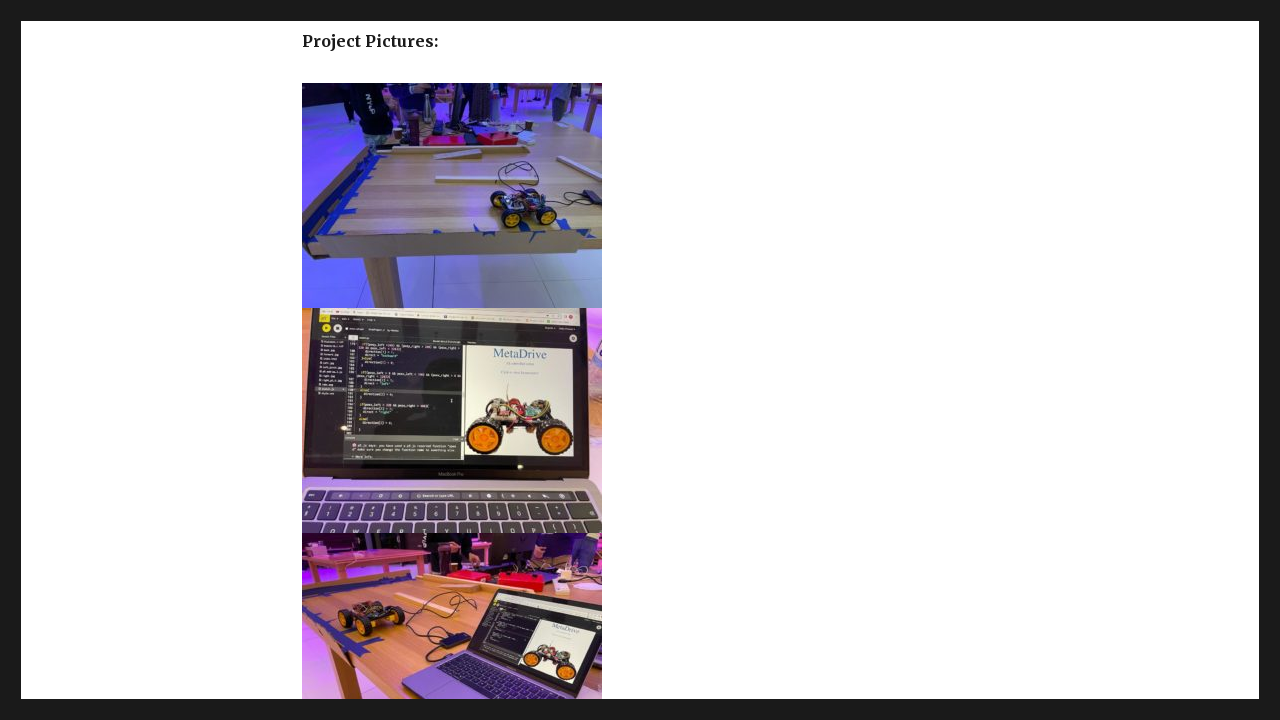

Scrolled to position 18144.0
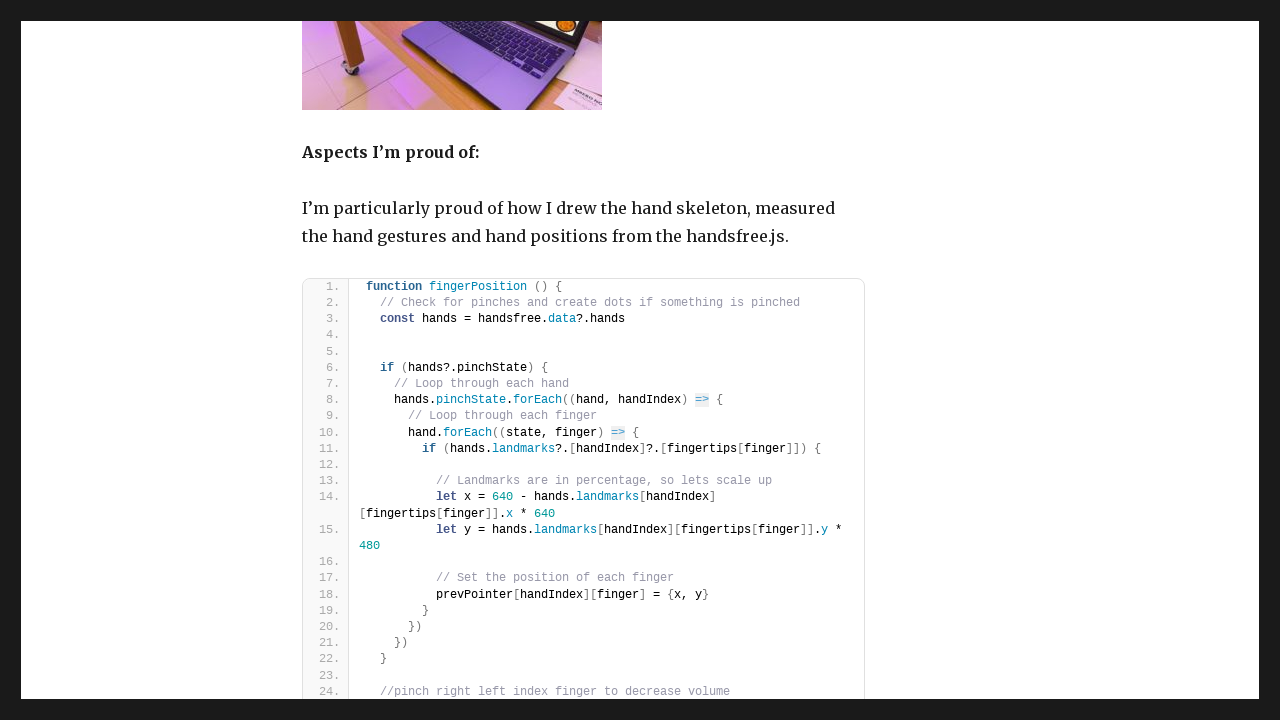

Waited 500ms for lazy-loaded content to load
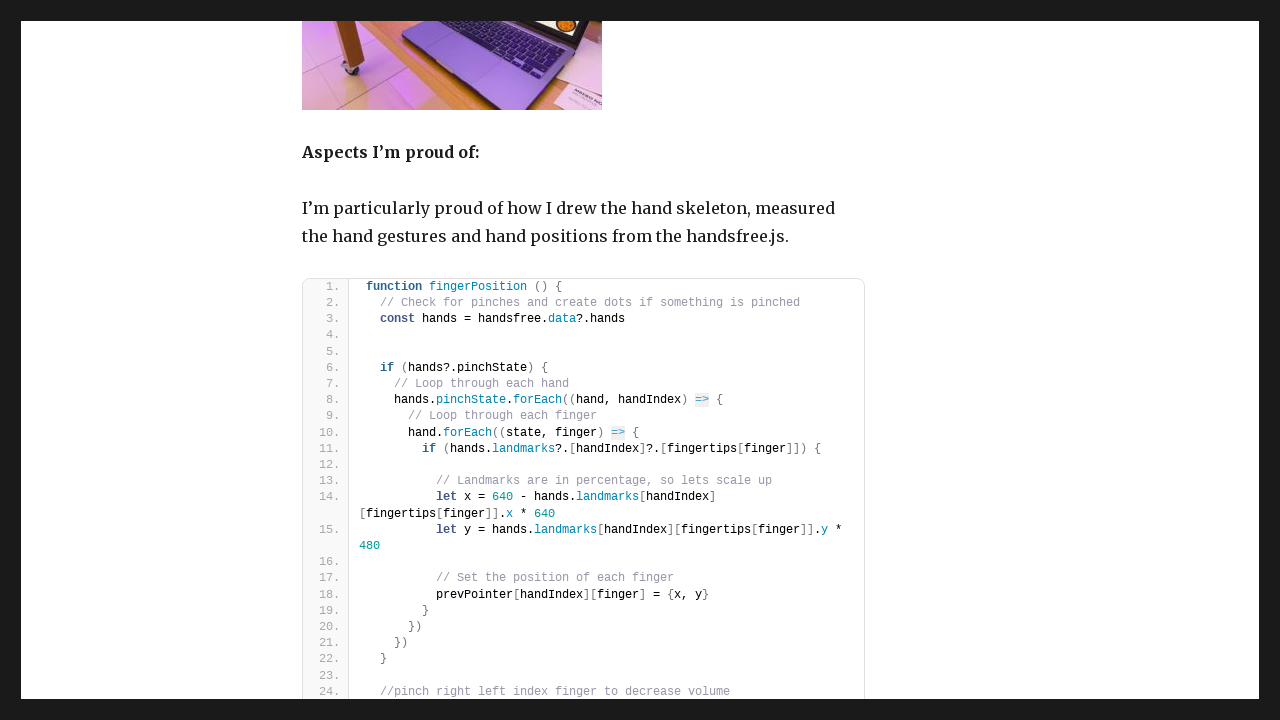

Scrolled to position 18792.0
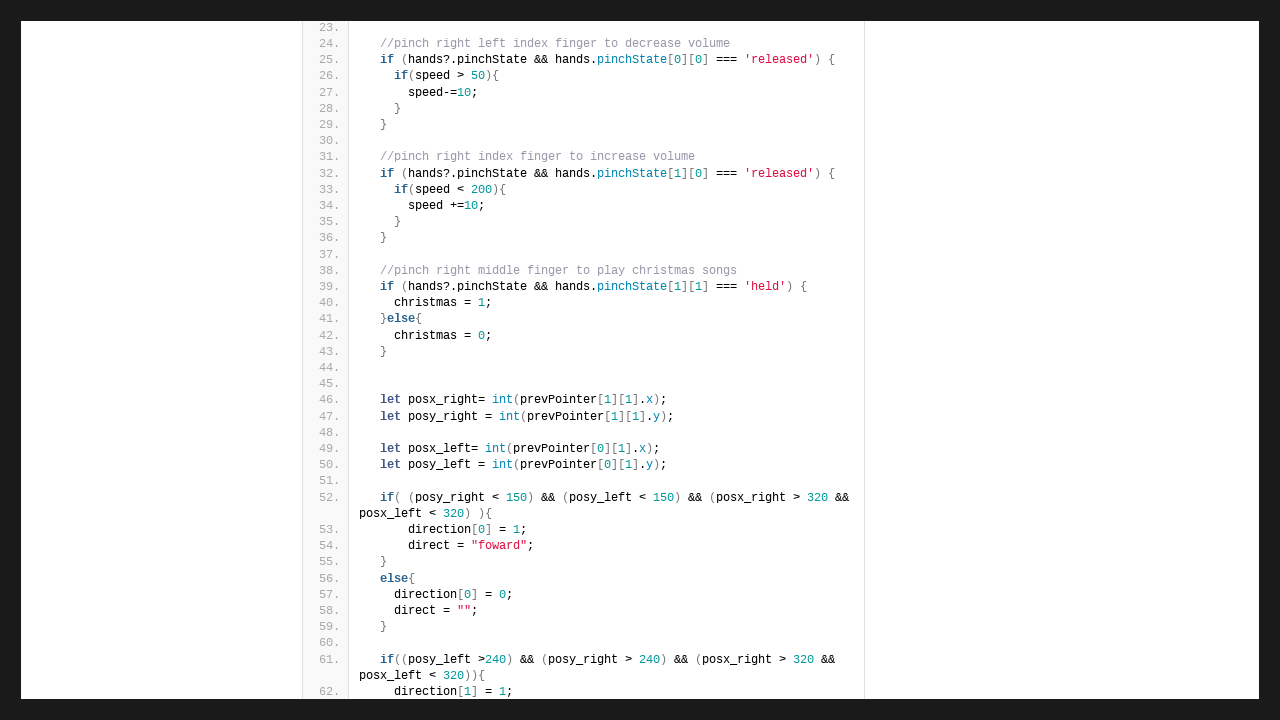

Waited 500ms for lazy-loaded content to load
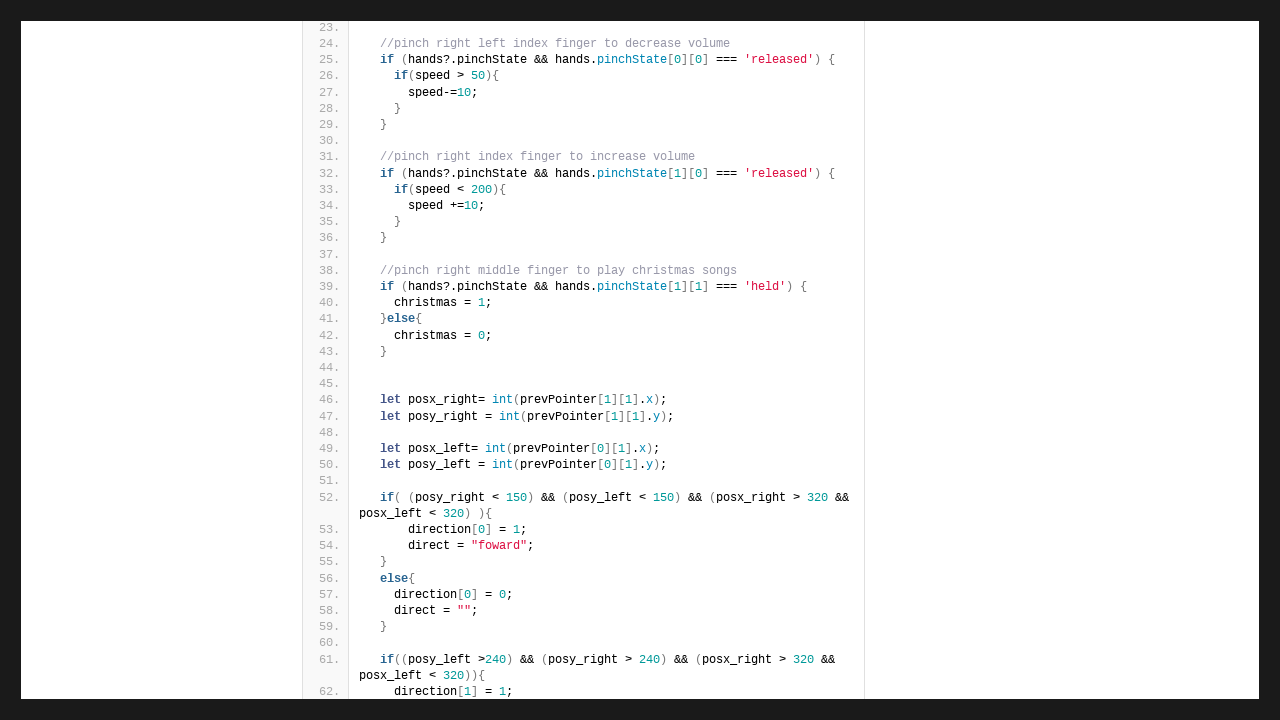

Scrolled to position 19440.0
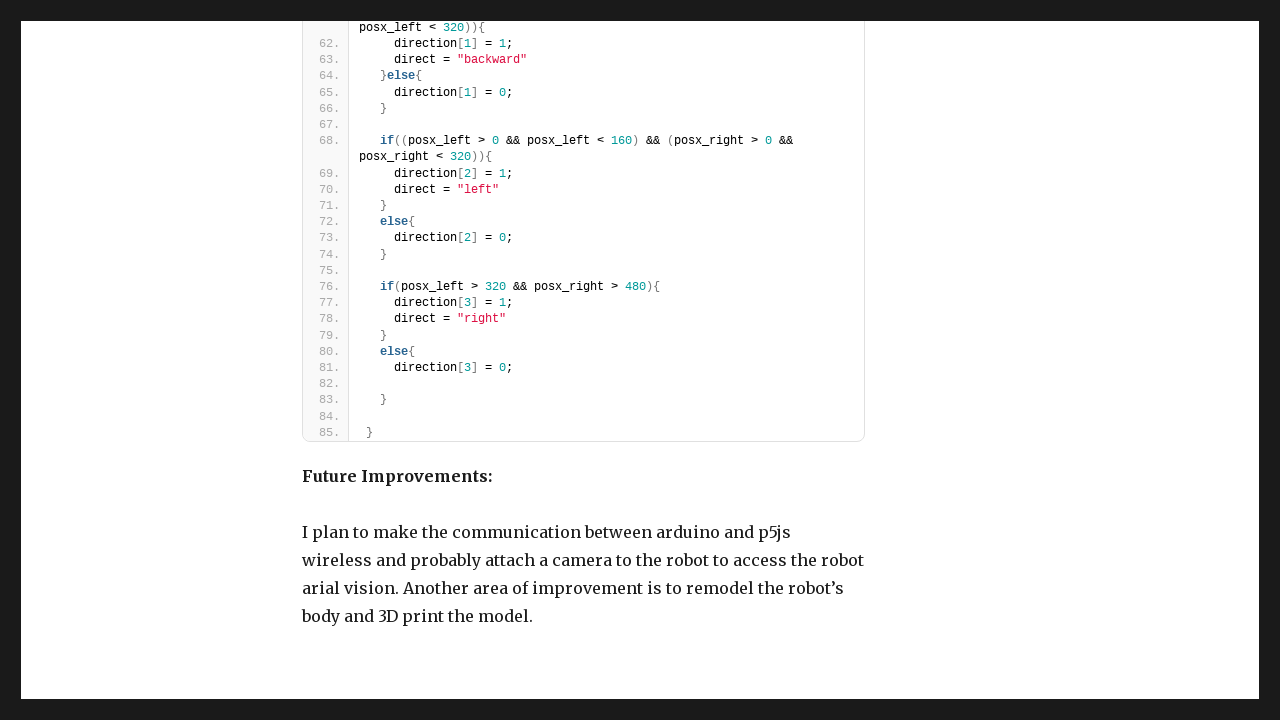

Waited 500ms for lazy-loaded content to load
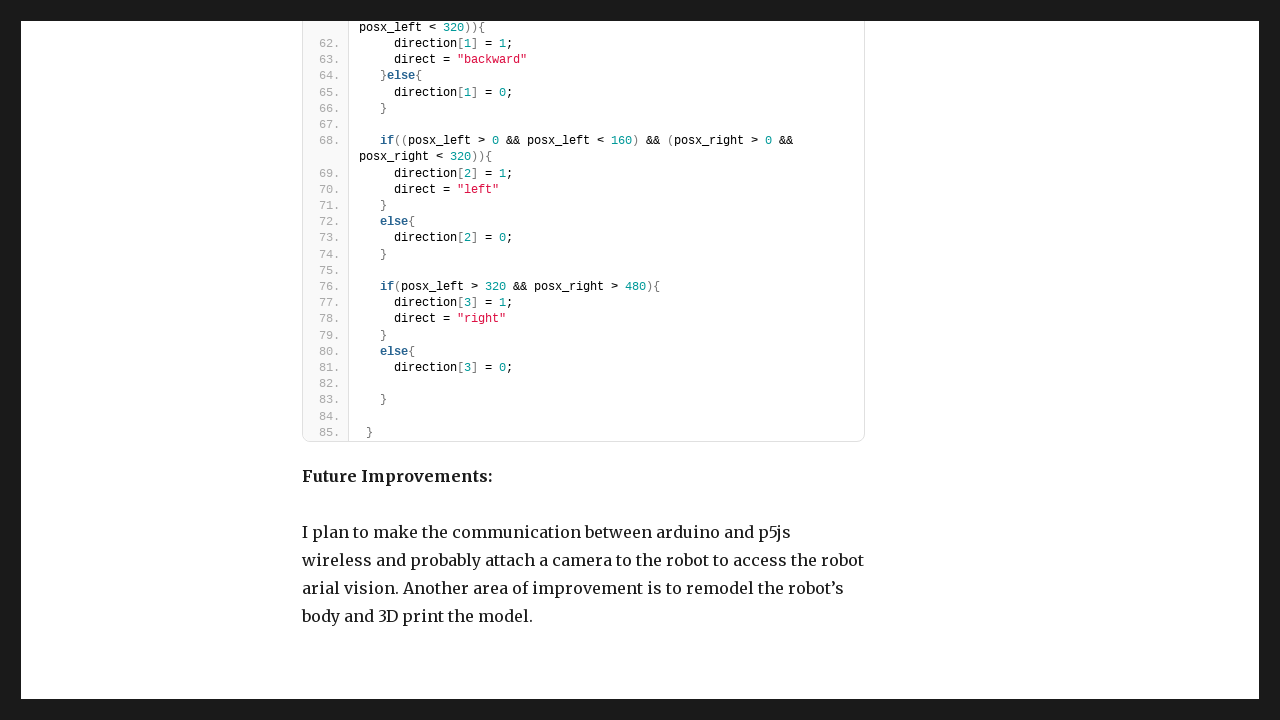

Scrolled to position 20088.0
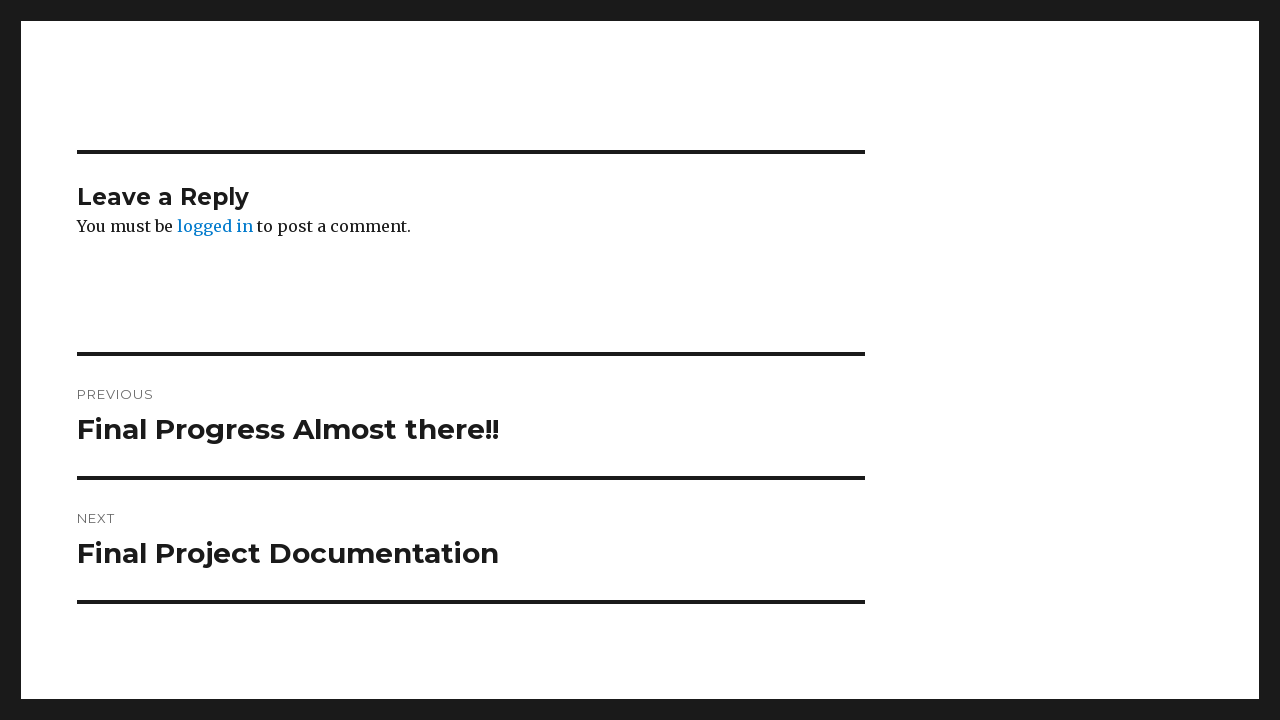

Waited 500ms for lazy-loaded content to load
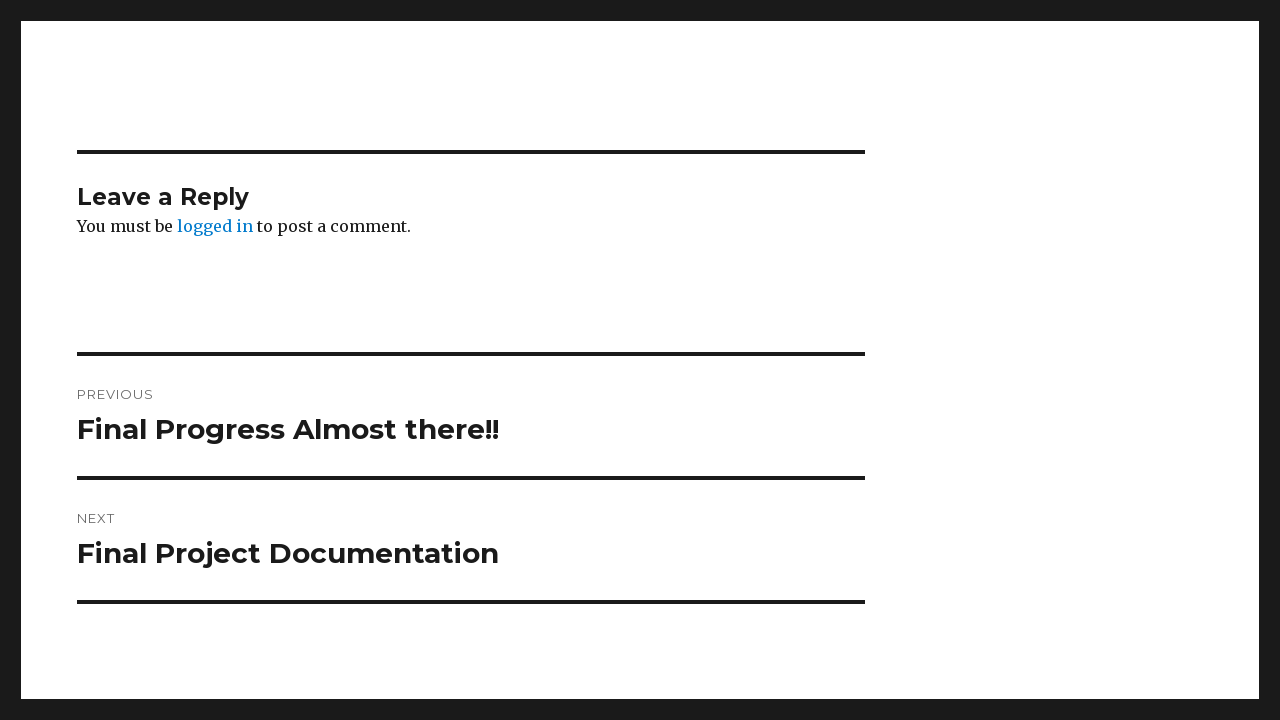

Scrolled to position 20736.0
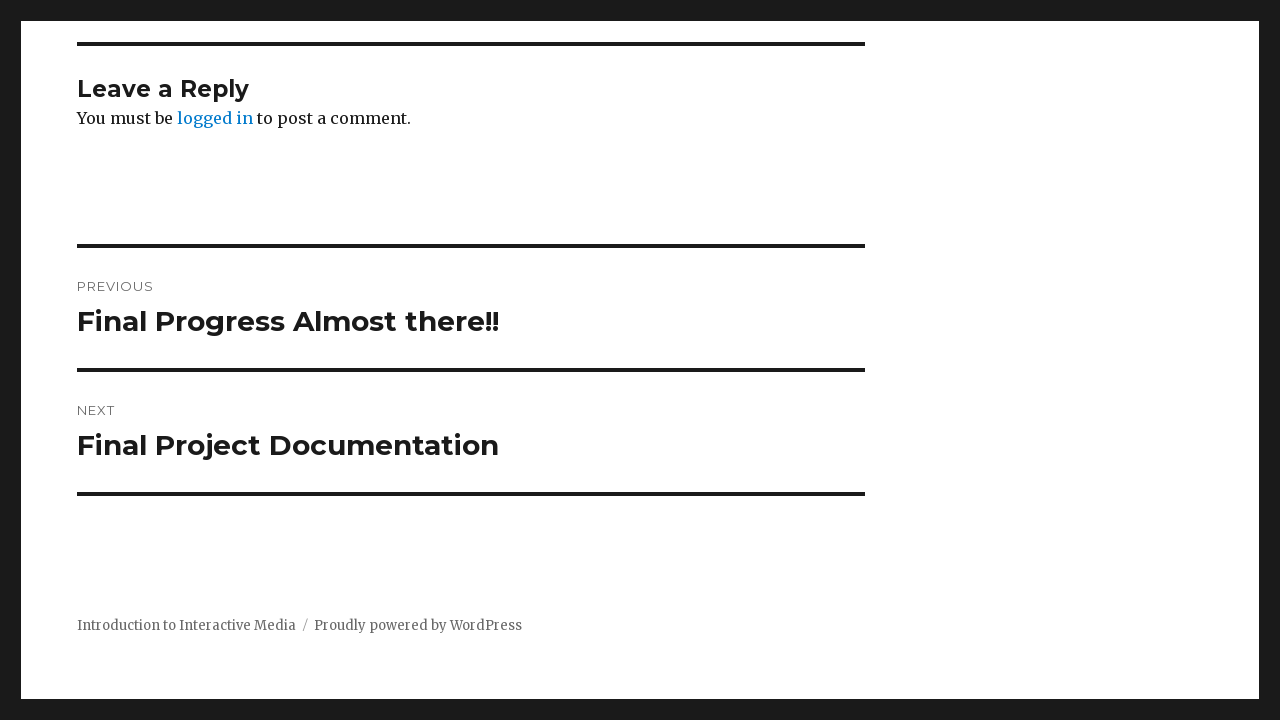

Waited 500ms for lazy-loaded content to load
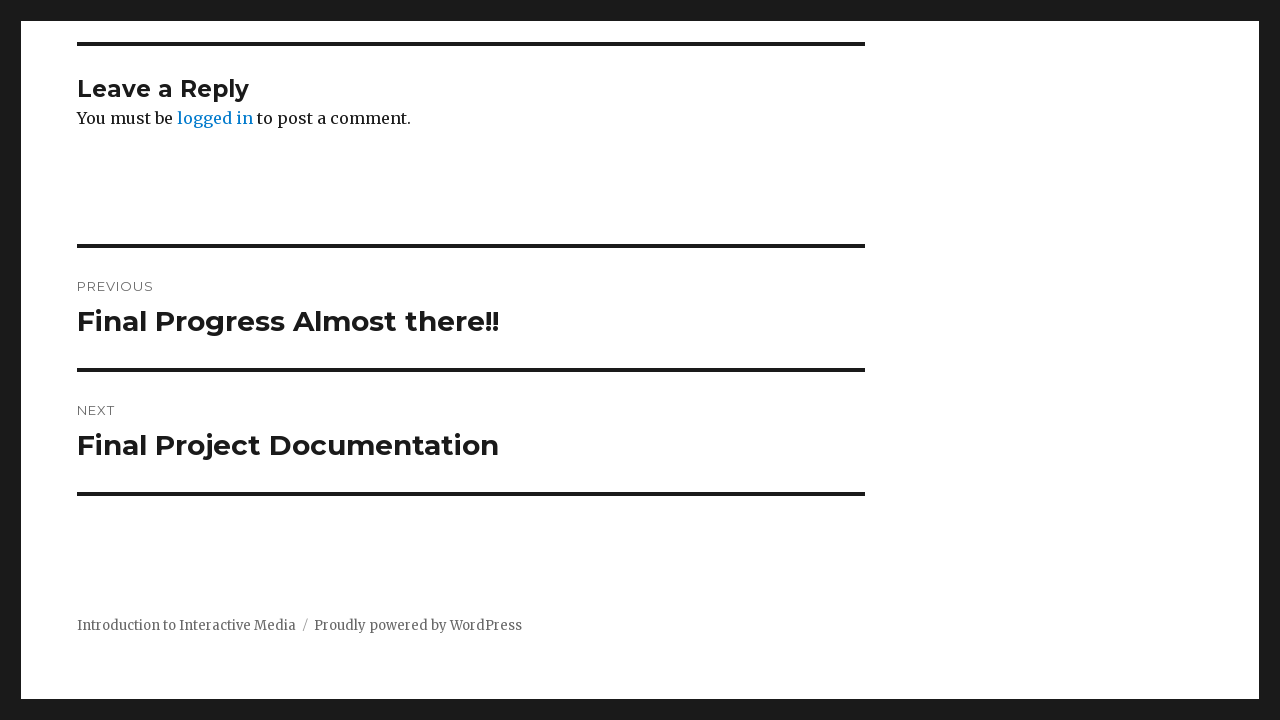

Scrolled to bottom of page (iteration 1 of 5)
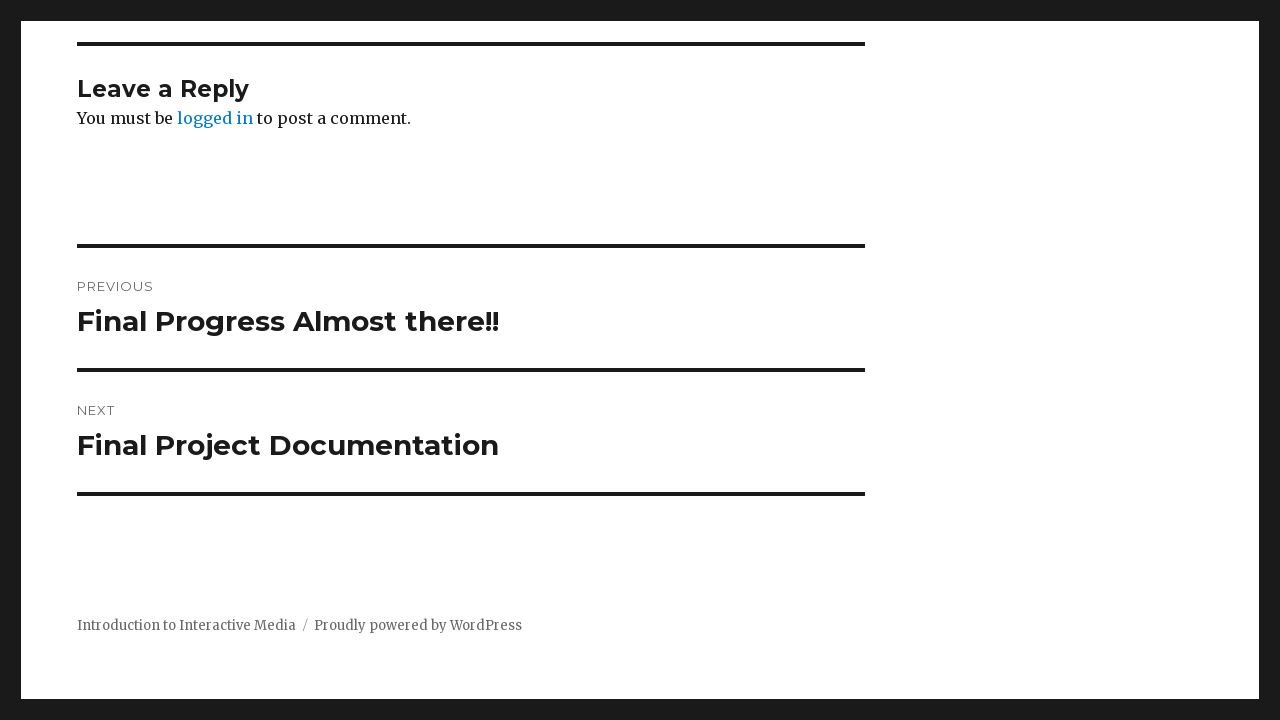

Waited 500ms for additional content
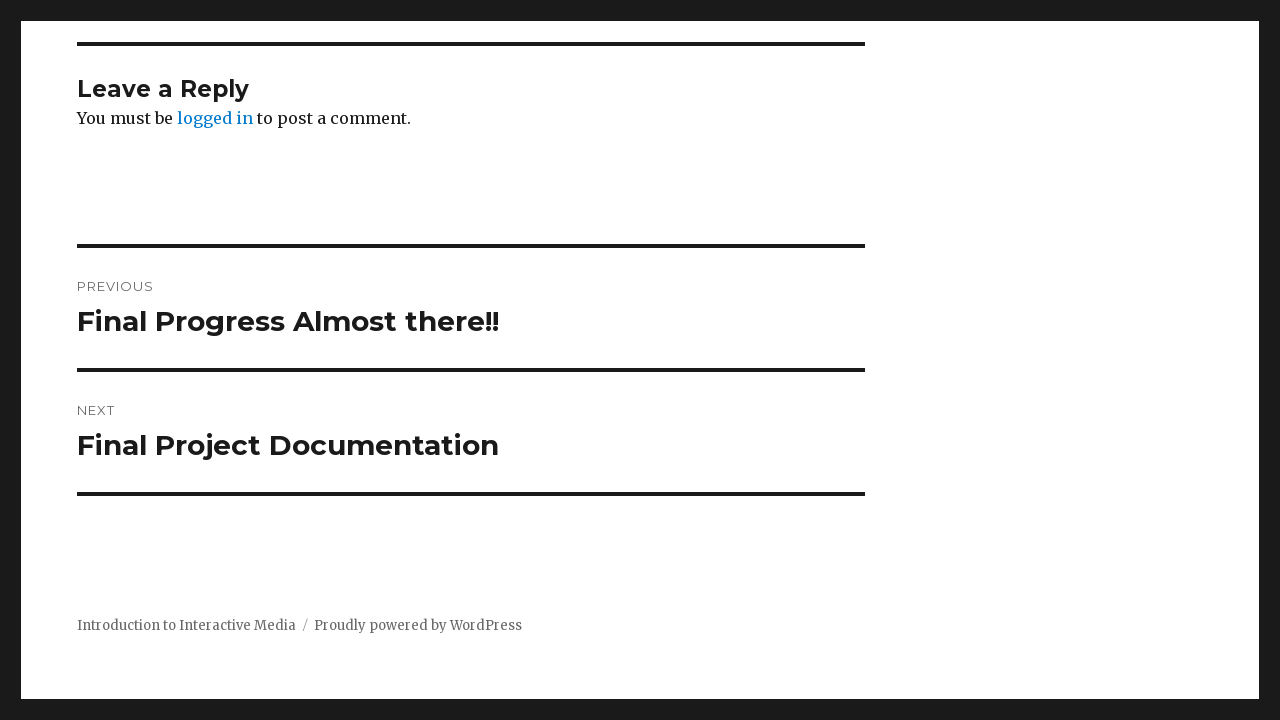

Retrieved updated page scroll height
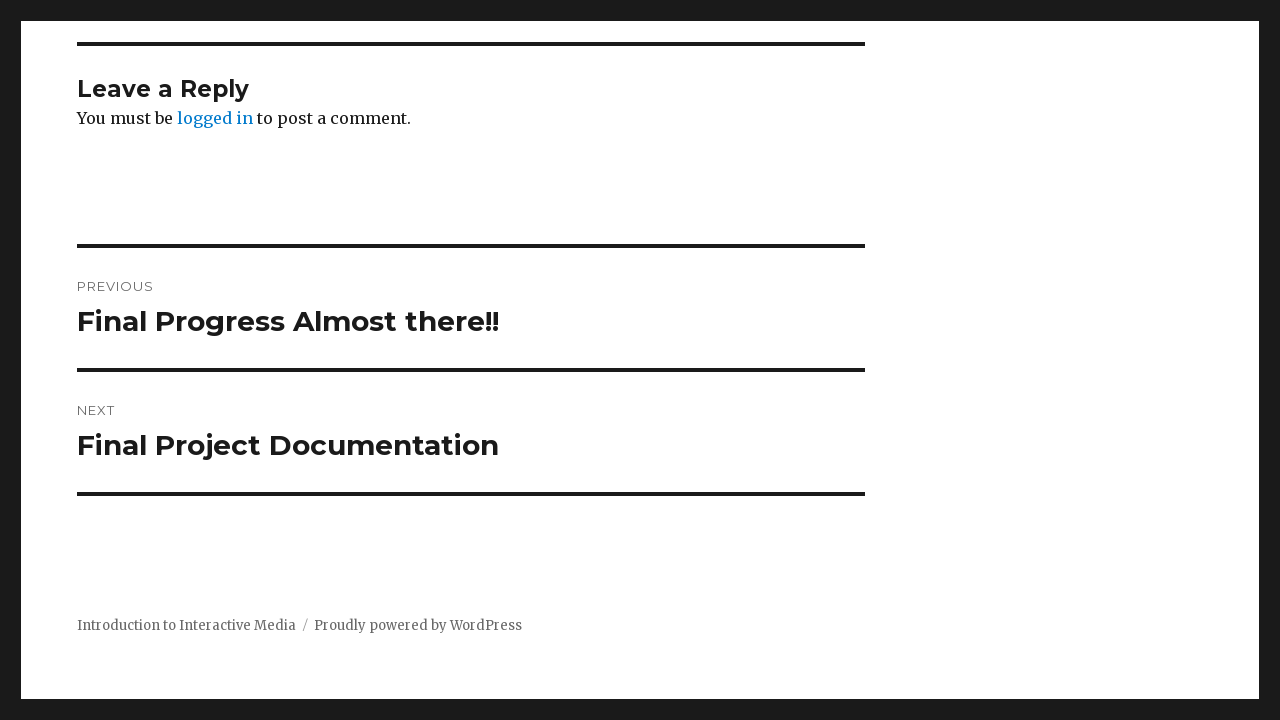

Scrolled back to top of page
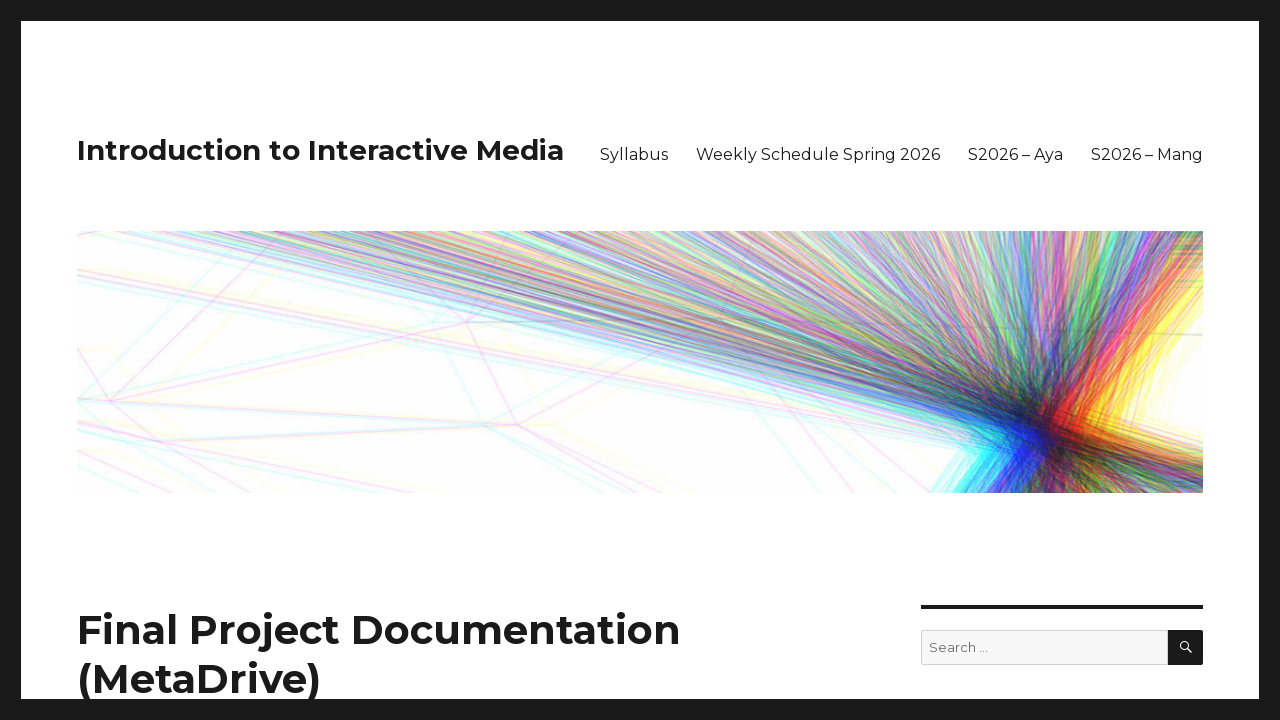

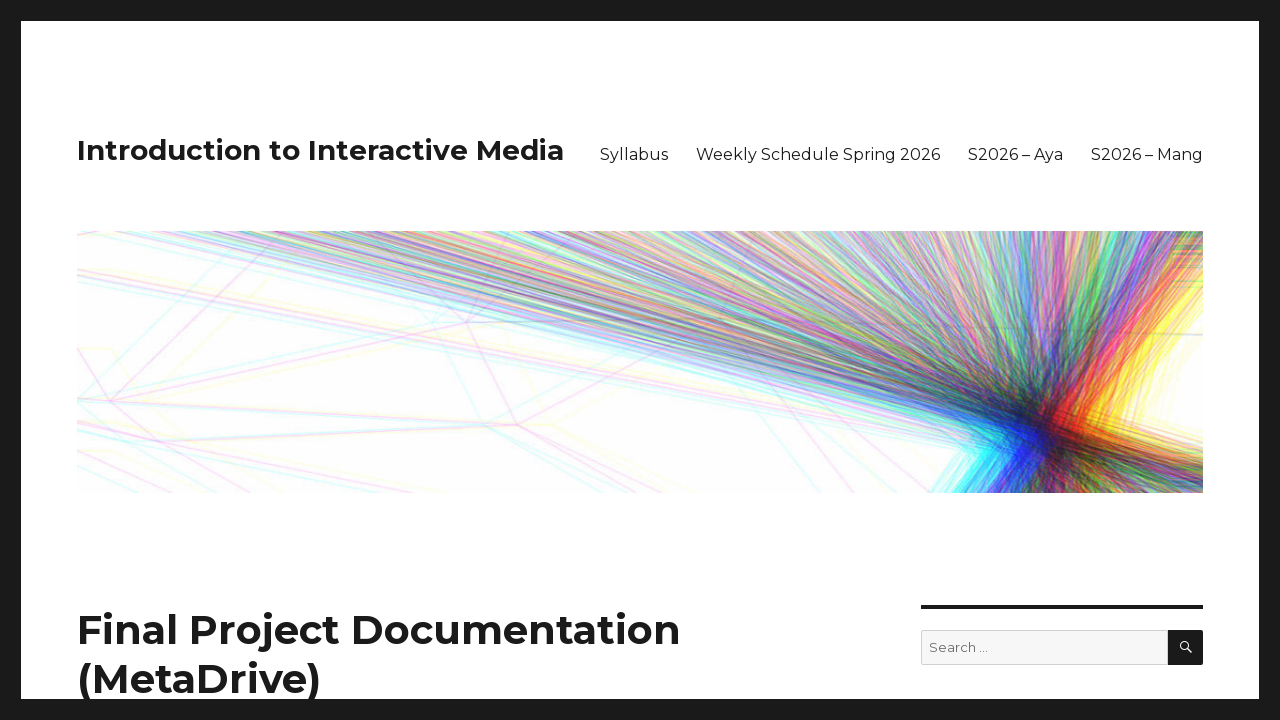